Tests checkbox interaction on GWT Showcase demo by randomly selecting checkboxes, printing the day name, unchecking immediately, and repeating until Friday is checked/unchecked three times.

Starting URL: http://samples.gwtproject.org/samples/Showcase/Showcase.html#!CwCheckBox

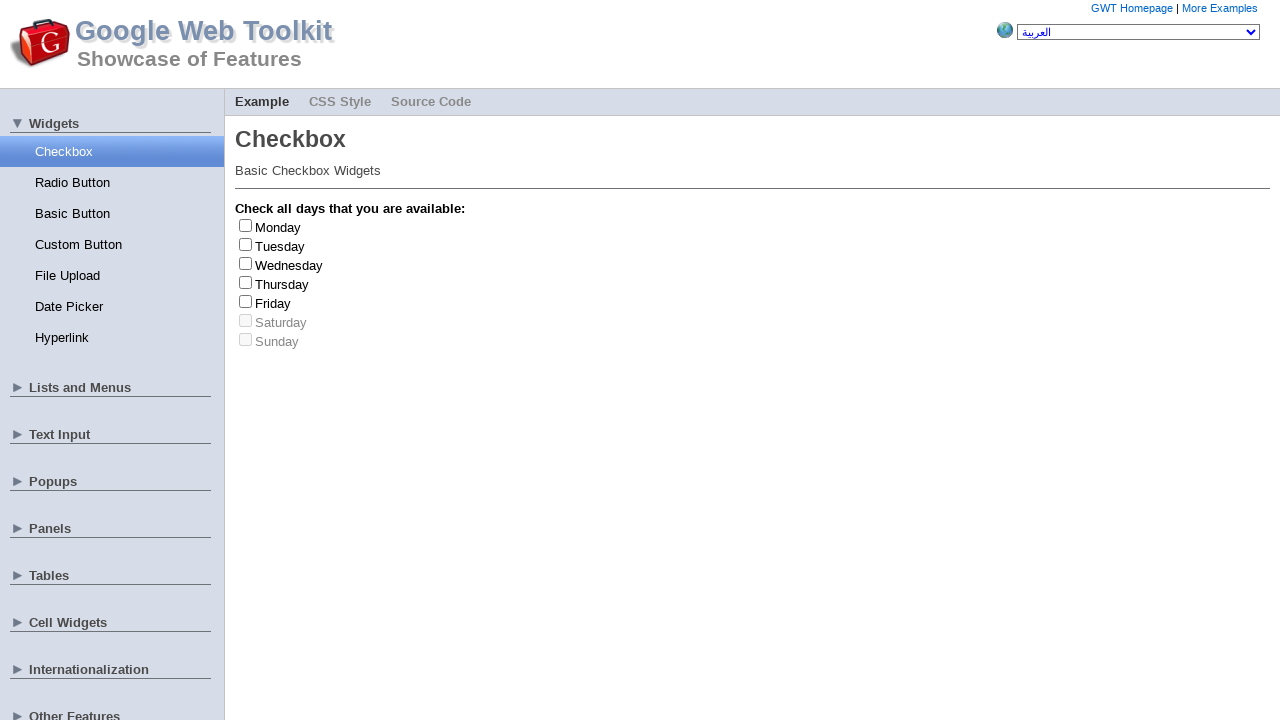

Waited 2000ms for page to load
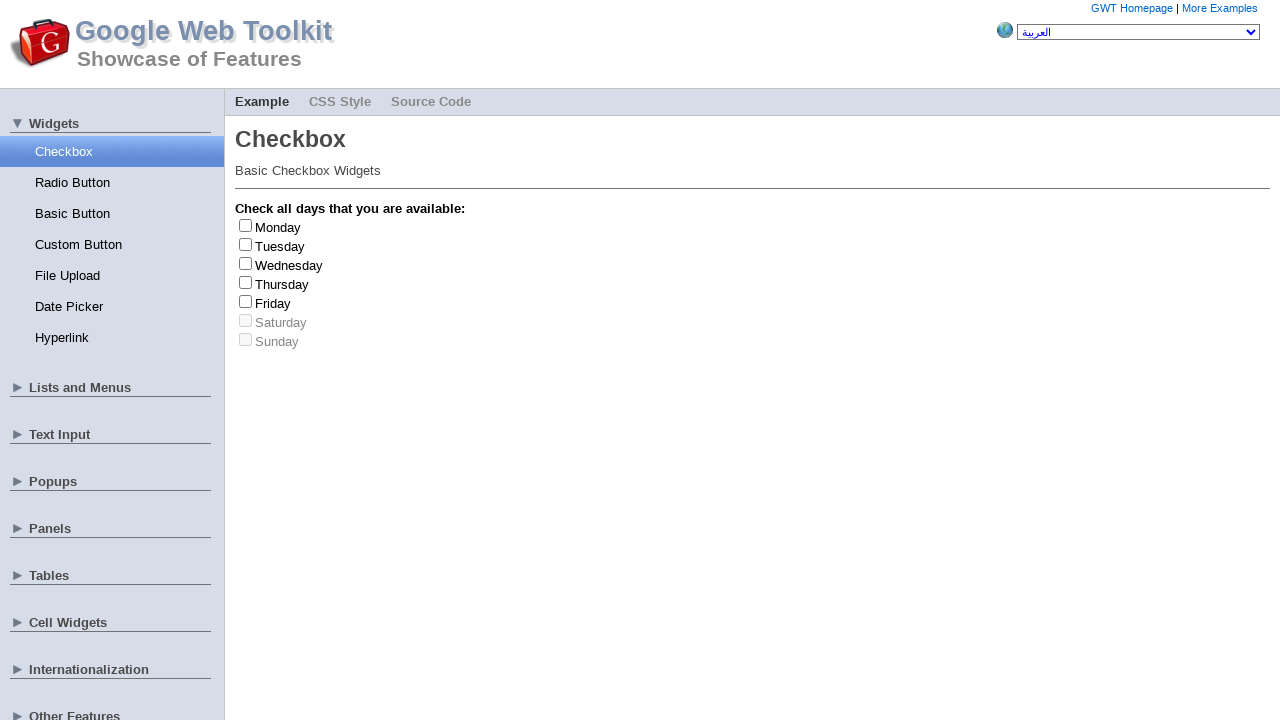

Located all checkbox elements
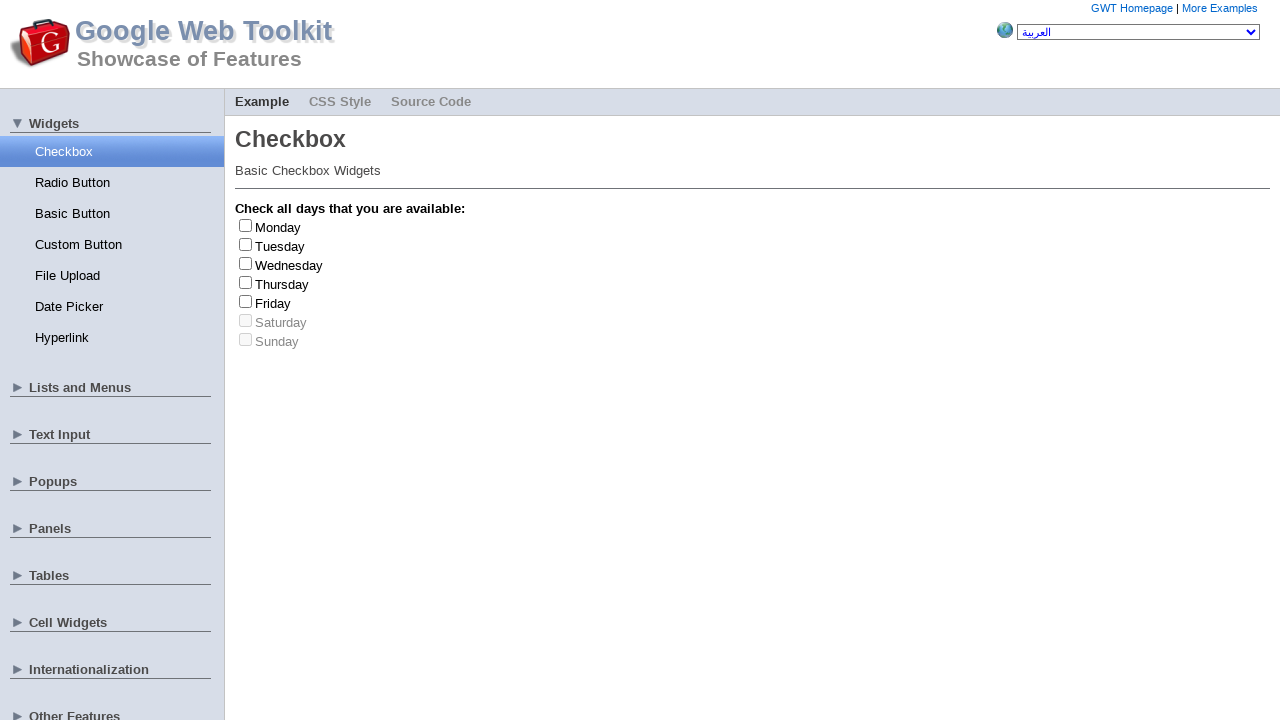

Located all checkbox labels
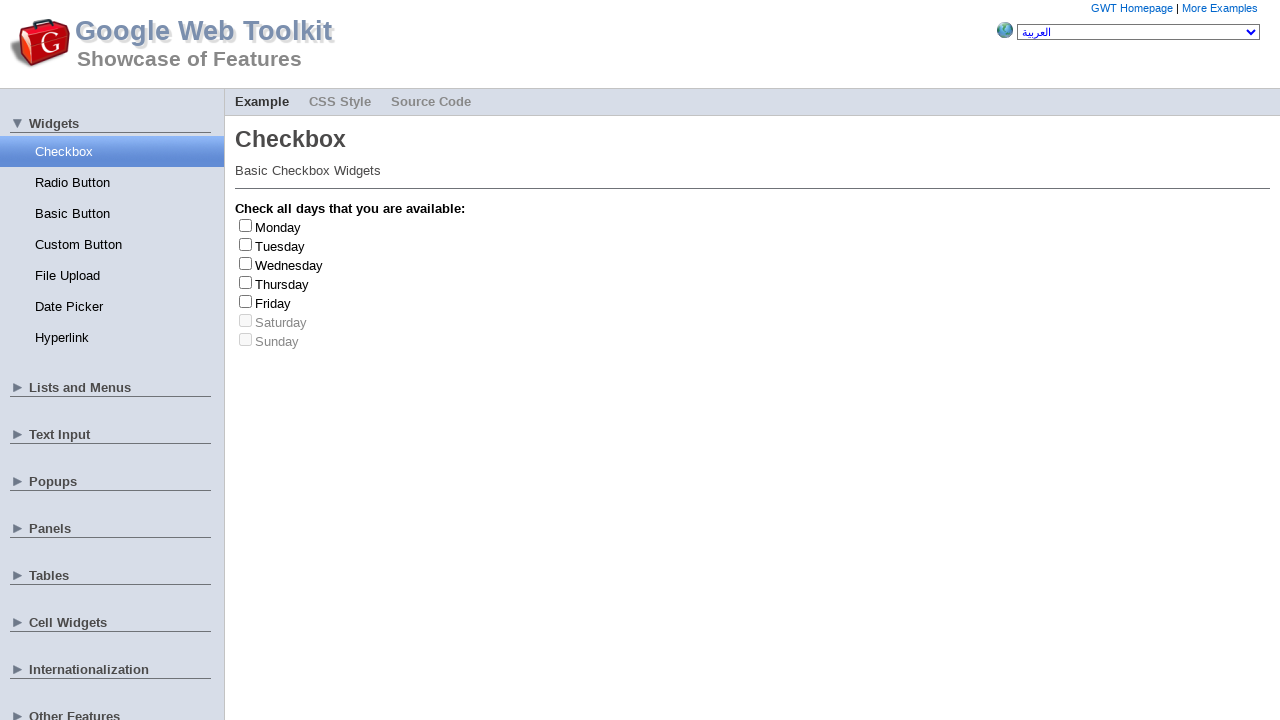

Found 7 checkboxes
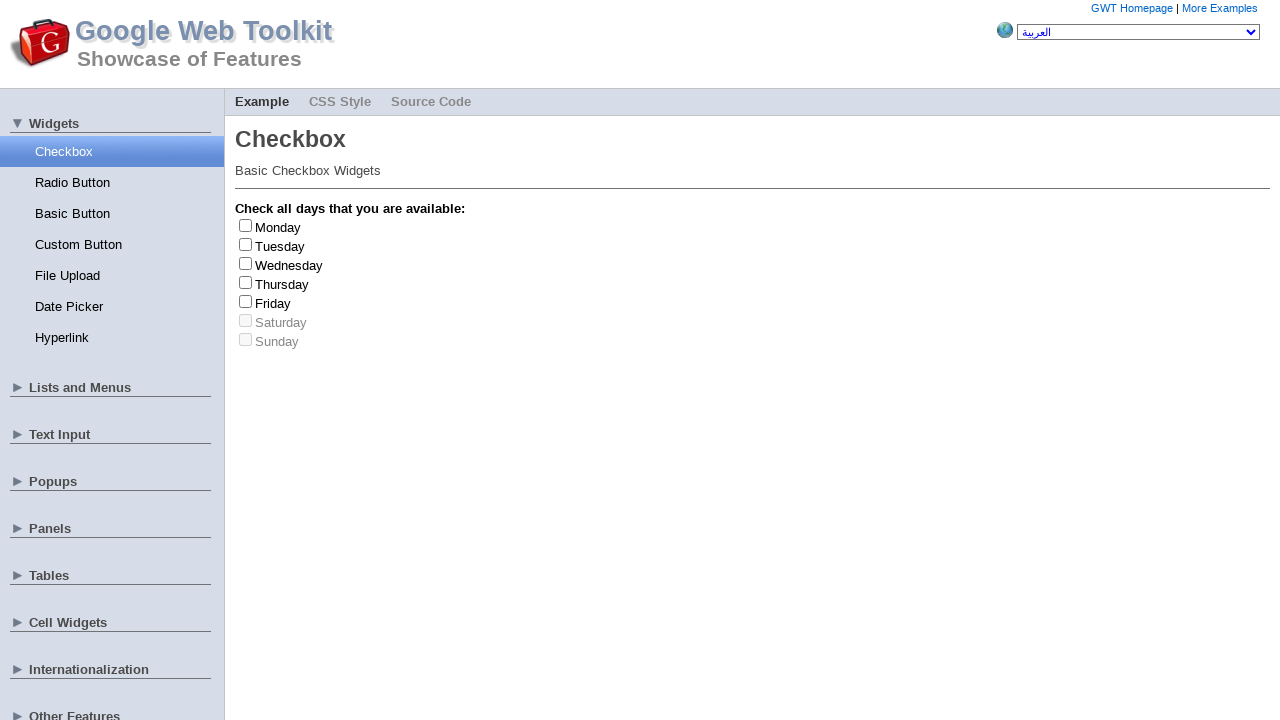

Clicked checkbox at index 2 to check at (246, 263) on input[type='checkbox'] >> nth=2
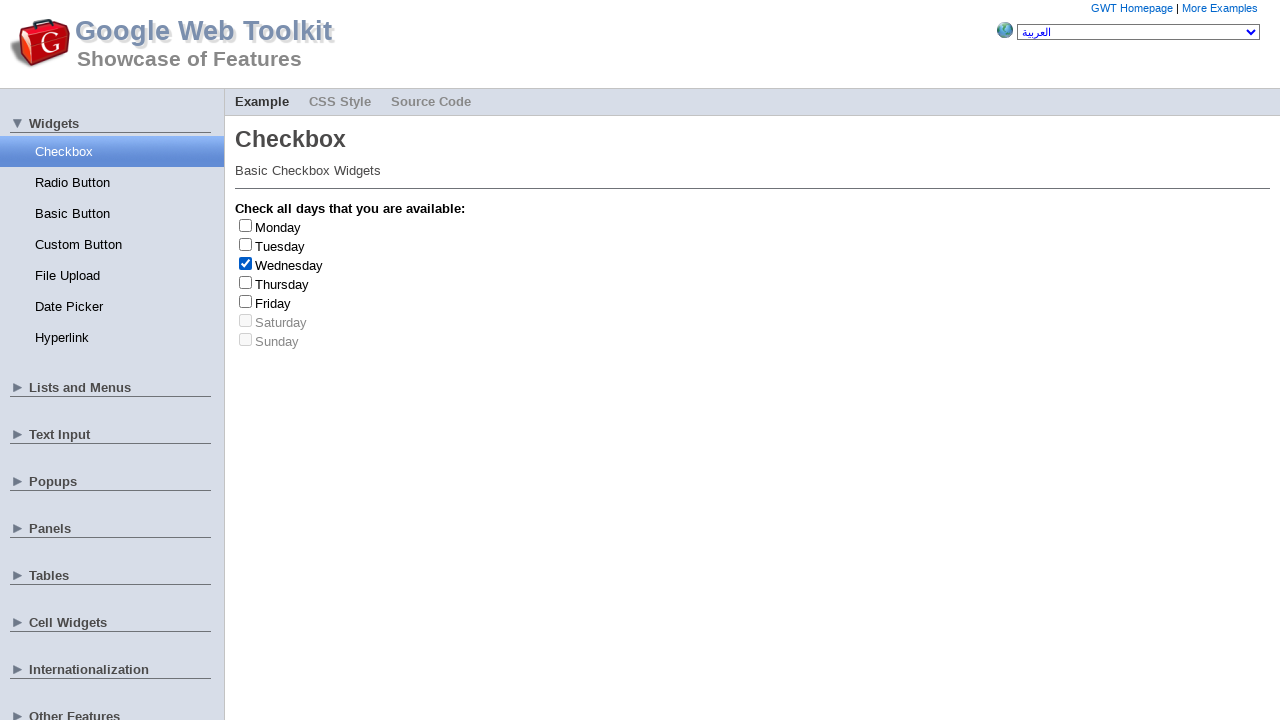

Retrieved label text: Wednesday
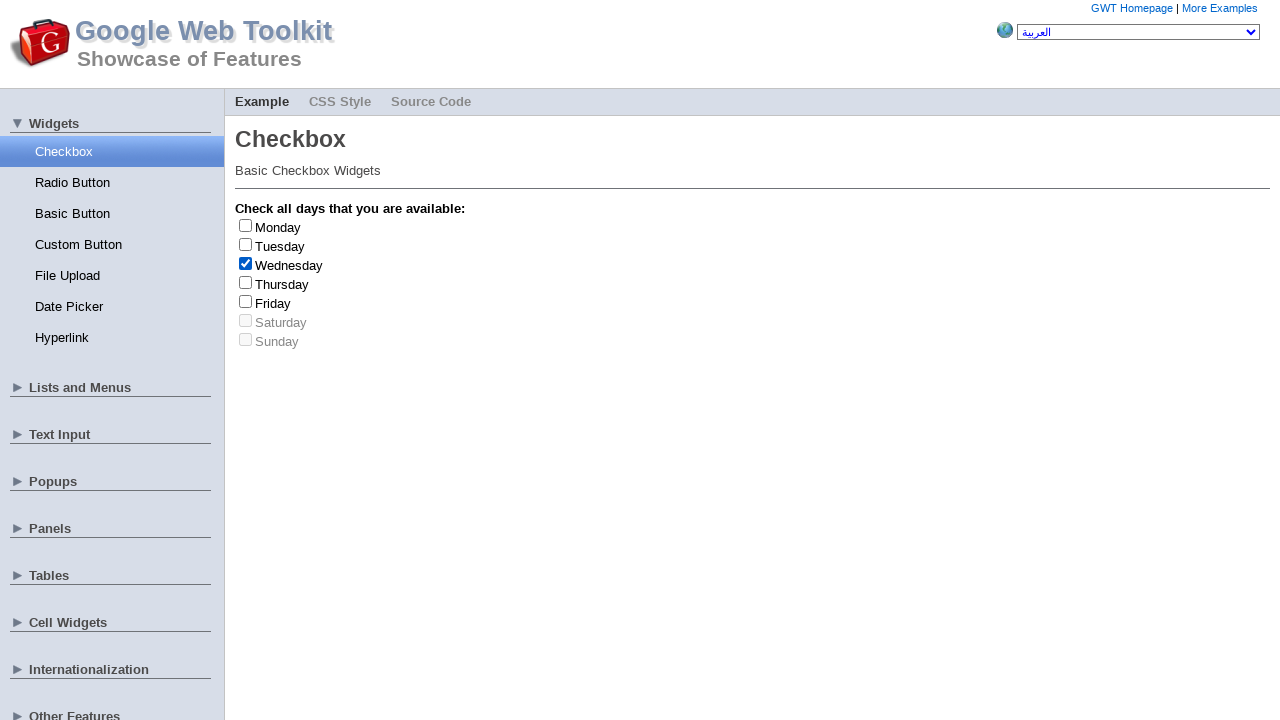

Clicked checkbox at index 2 to uncheck at (246, 263) on input[type='checkbox'] >> nth=2
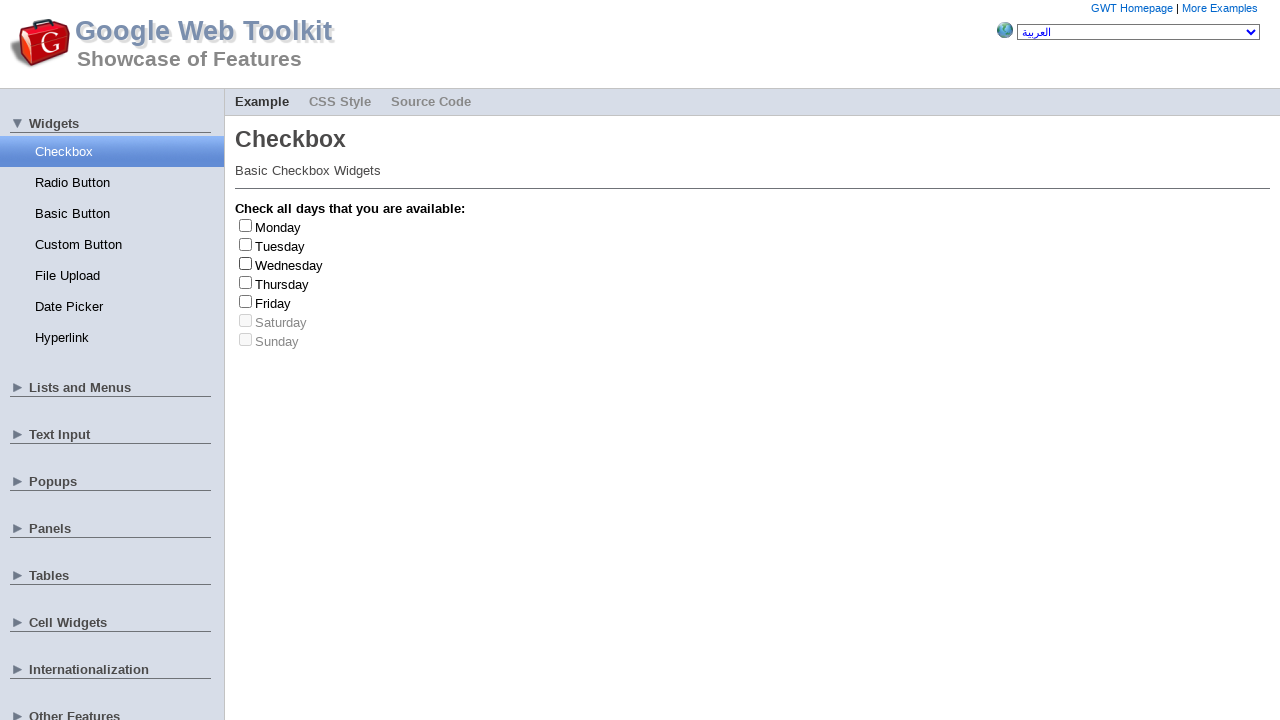

Clicked checkbox at index 1 to check at (246, 244) on input[type='checkbox'] >> nth=1
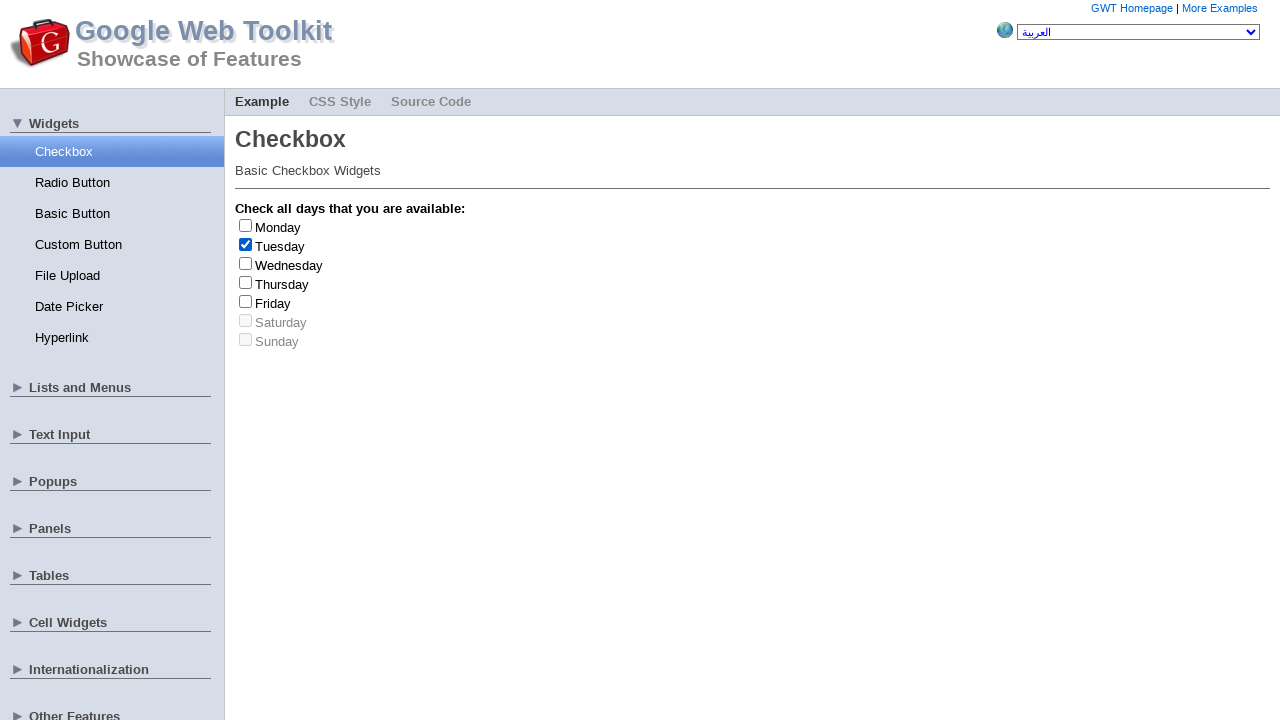

Retrieved label text: Tuesday
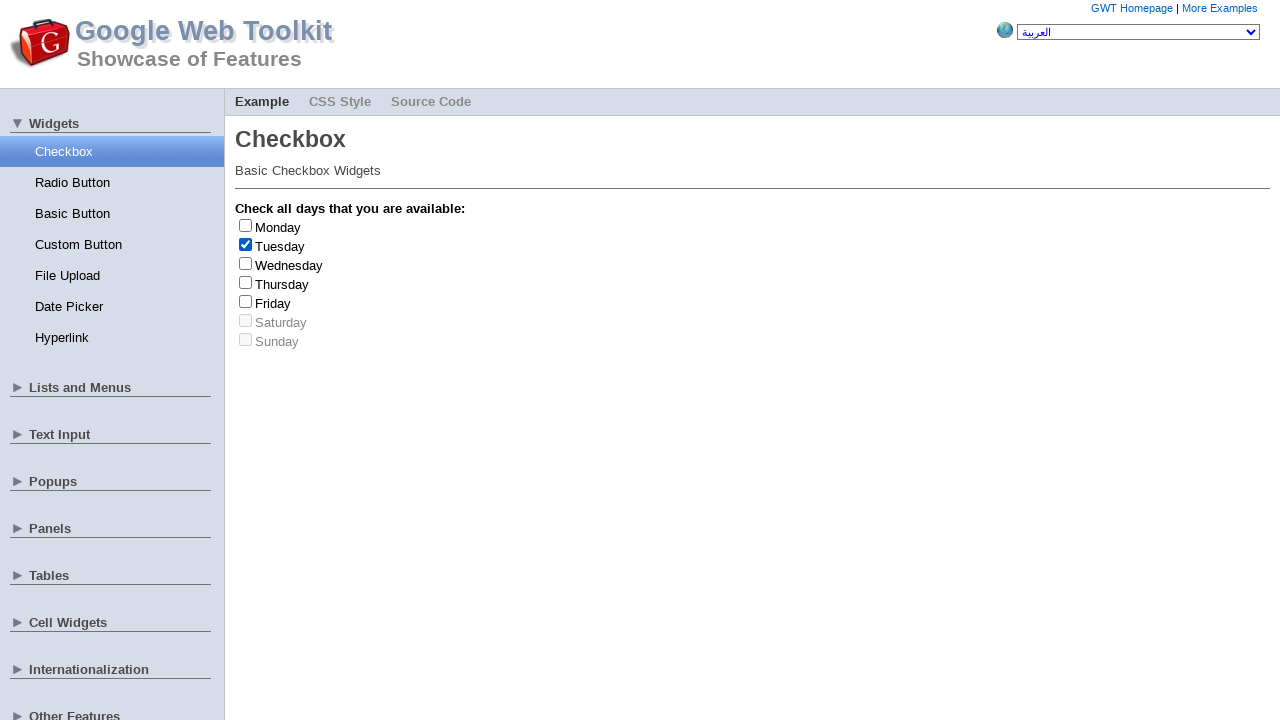

Clicked checkbox at index 1 to uncheck at (246, 244) on input[type='checkbox'] >> nth=1
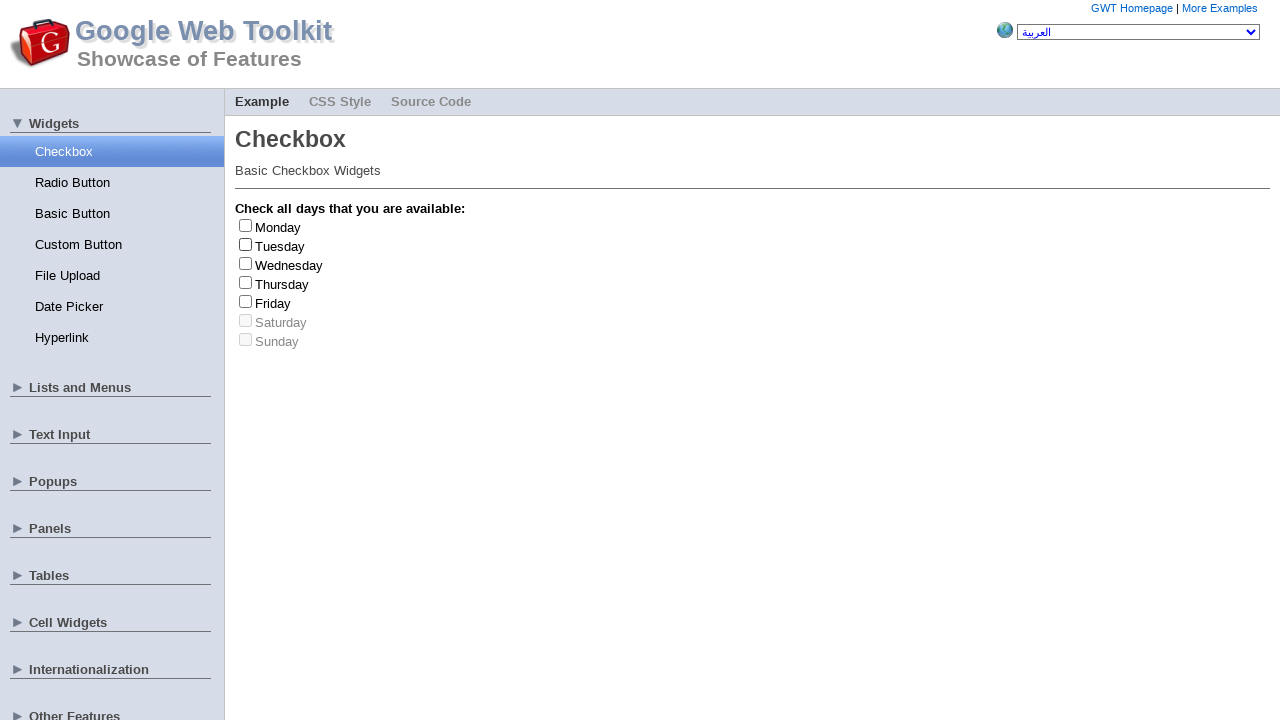

Clicked checkbox at index 3 to check at (246, 282) on input[type='checkbox'] >> nth=3
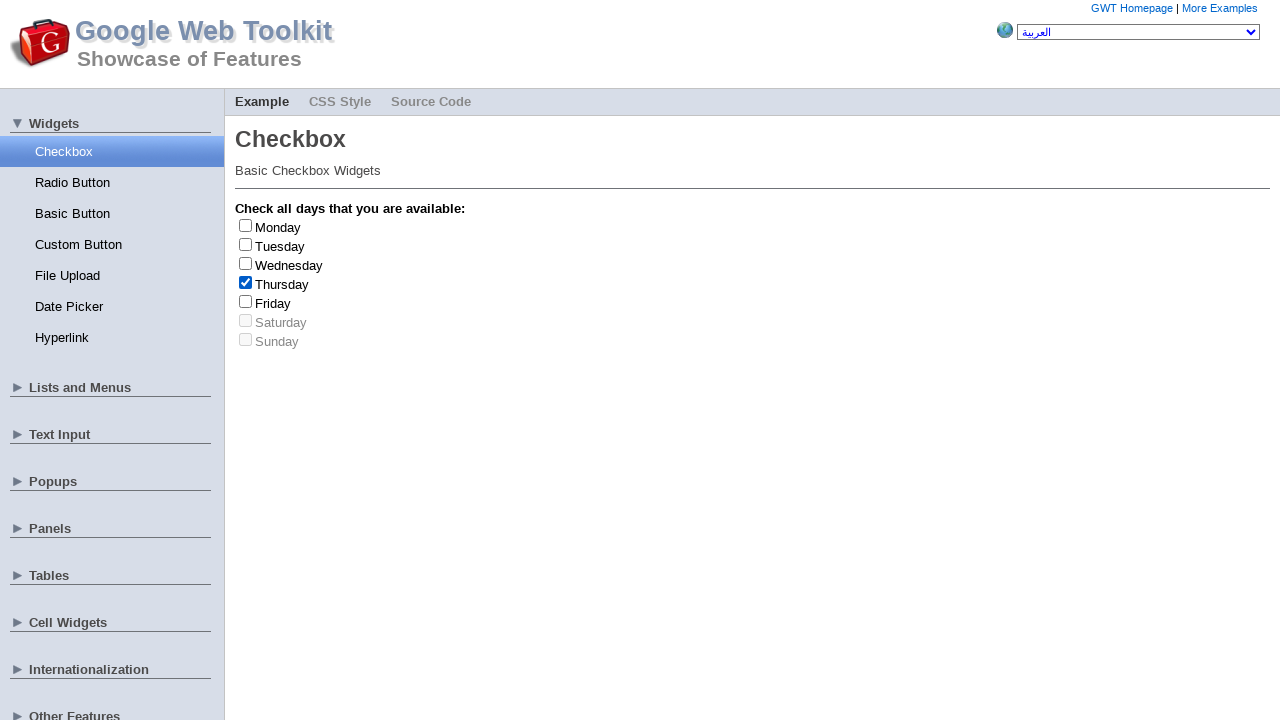

Retrieved label text: Thursday
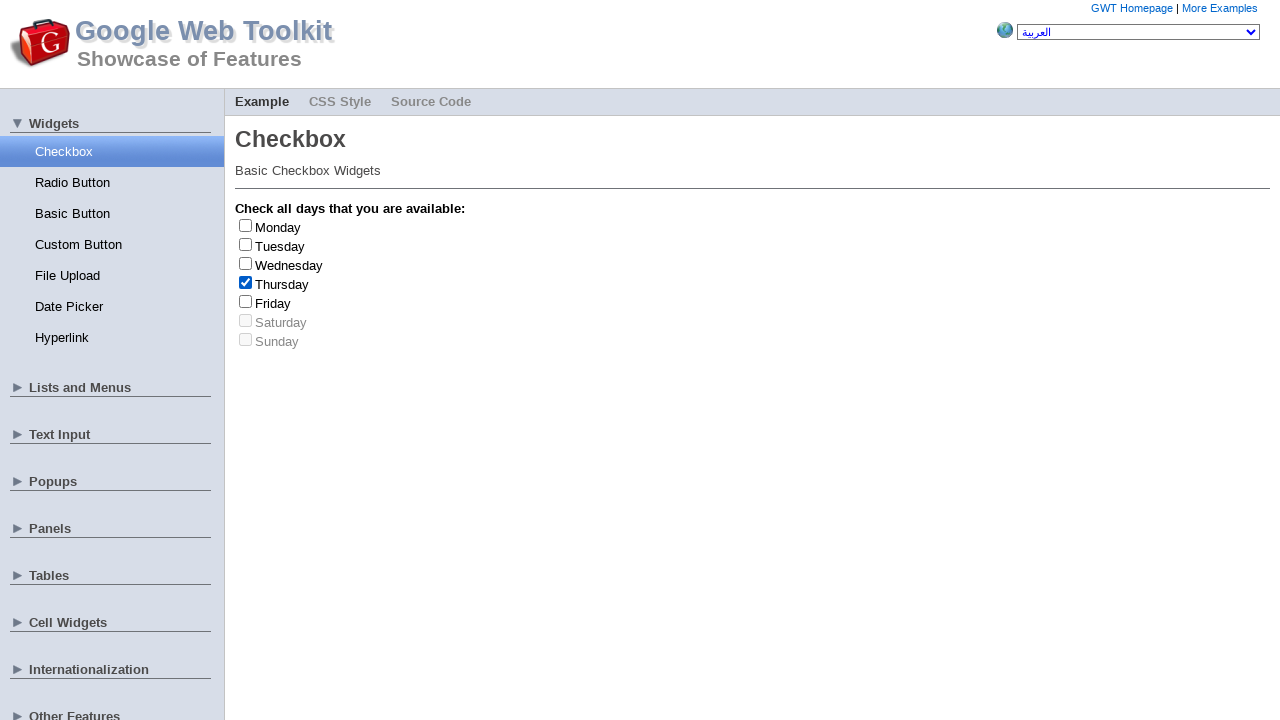

Clicked checkbox at index 3 to uncheck at (246, 282) on input[type='checkbox'] >> nth=3
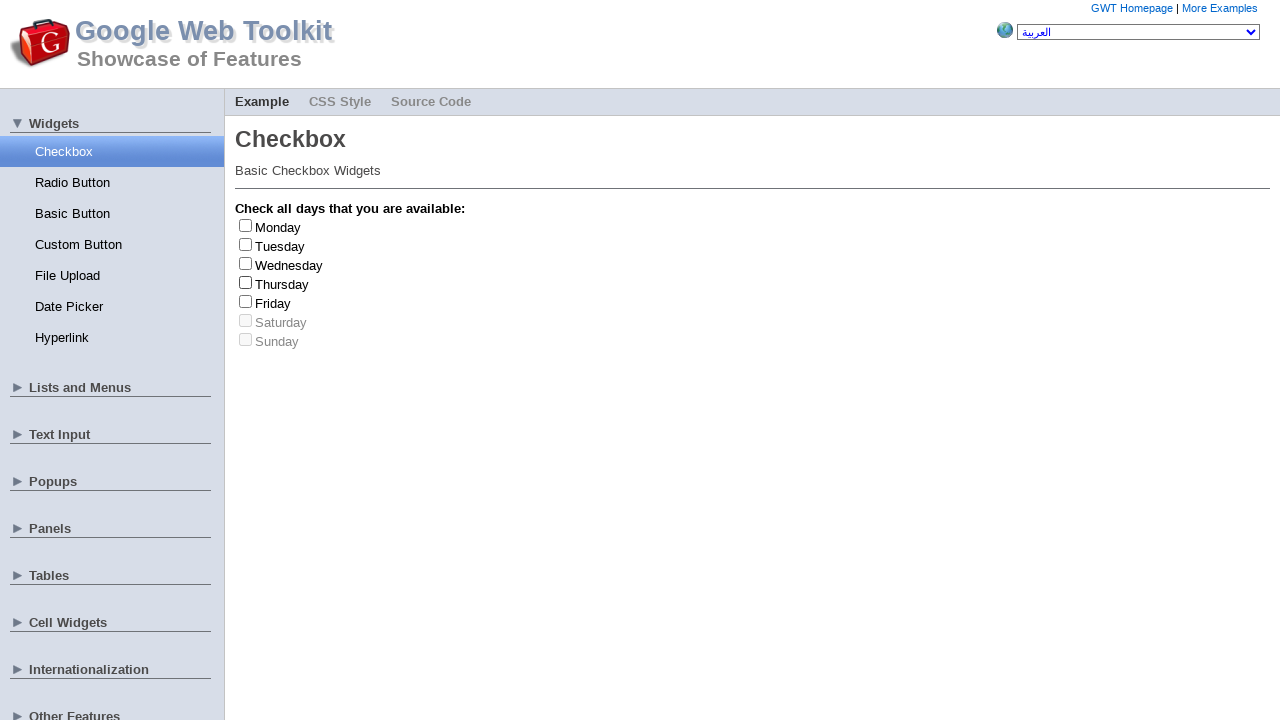

Clicked checkbox at index 4 to check at (246, 301) on input[type='checkbox'] >> nth=4
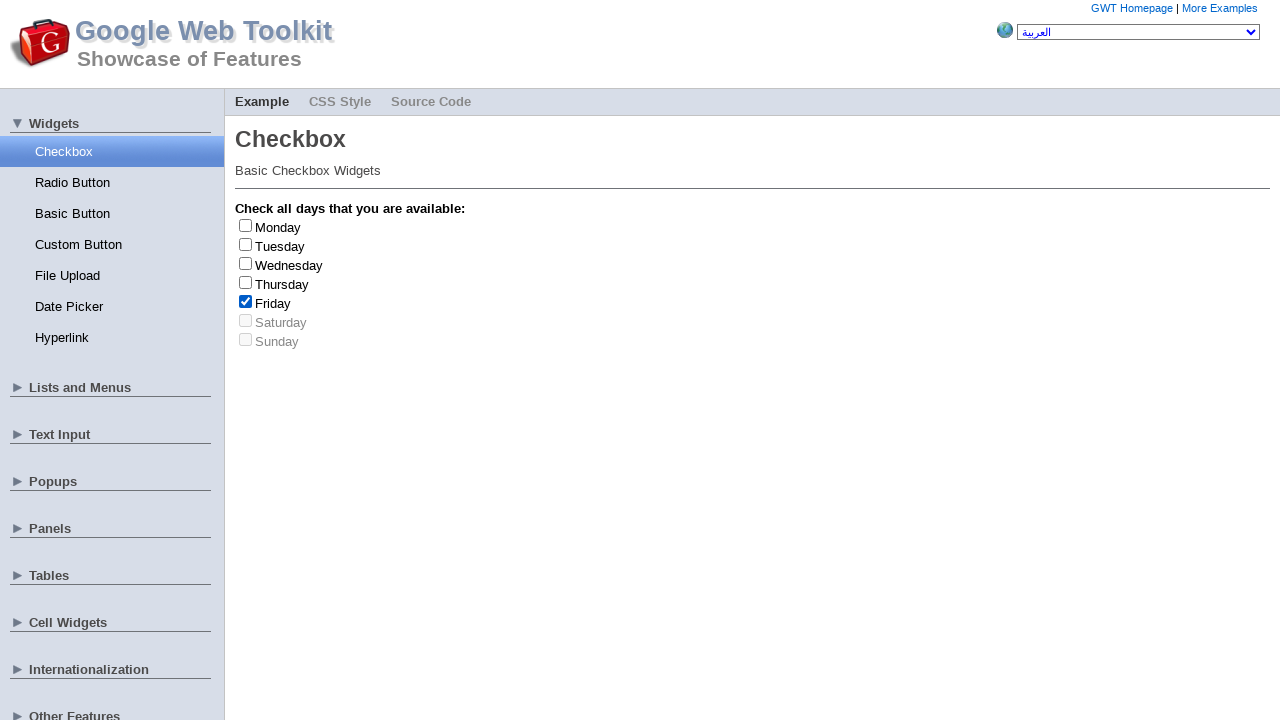

Retrieved label text: Friday
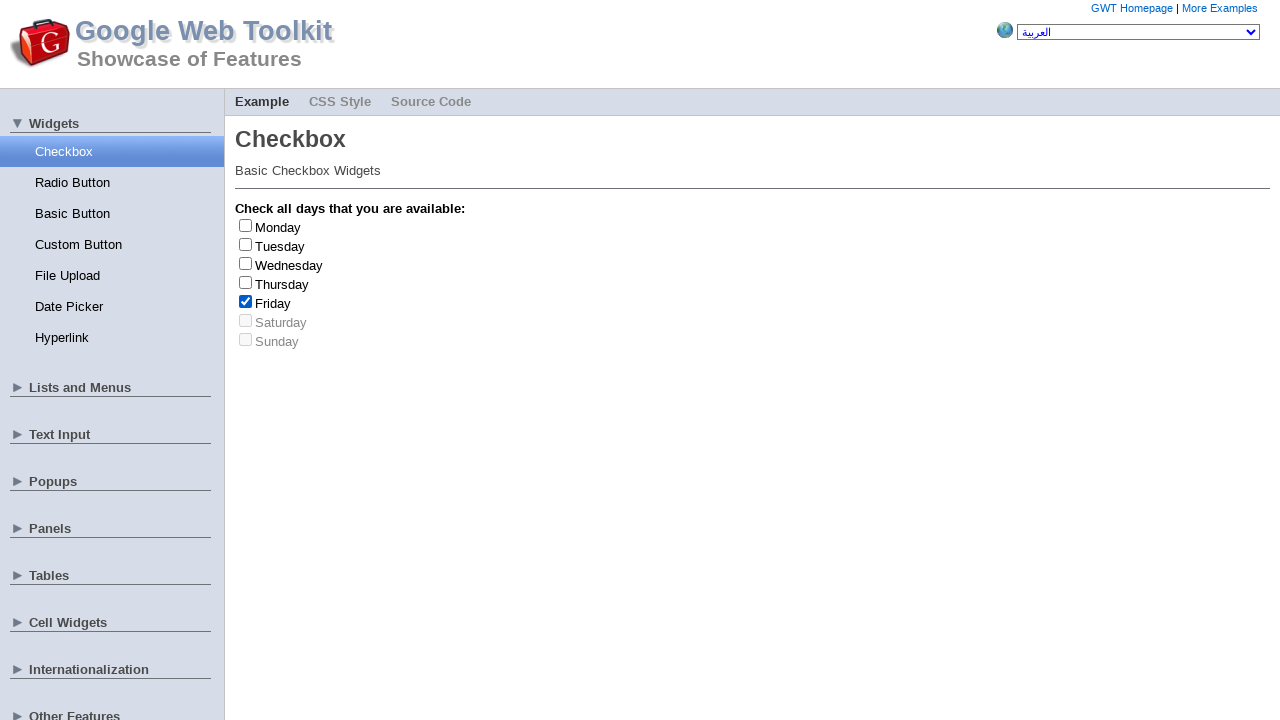

Clicked checkbox at index 4 to uncheck at (246, 301) on input[type='checkbox'] >> nth=4
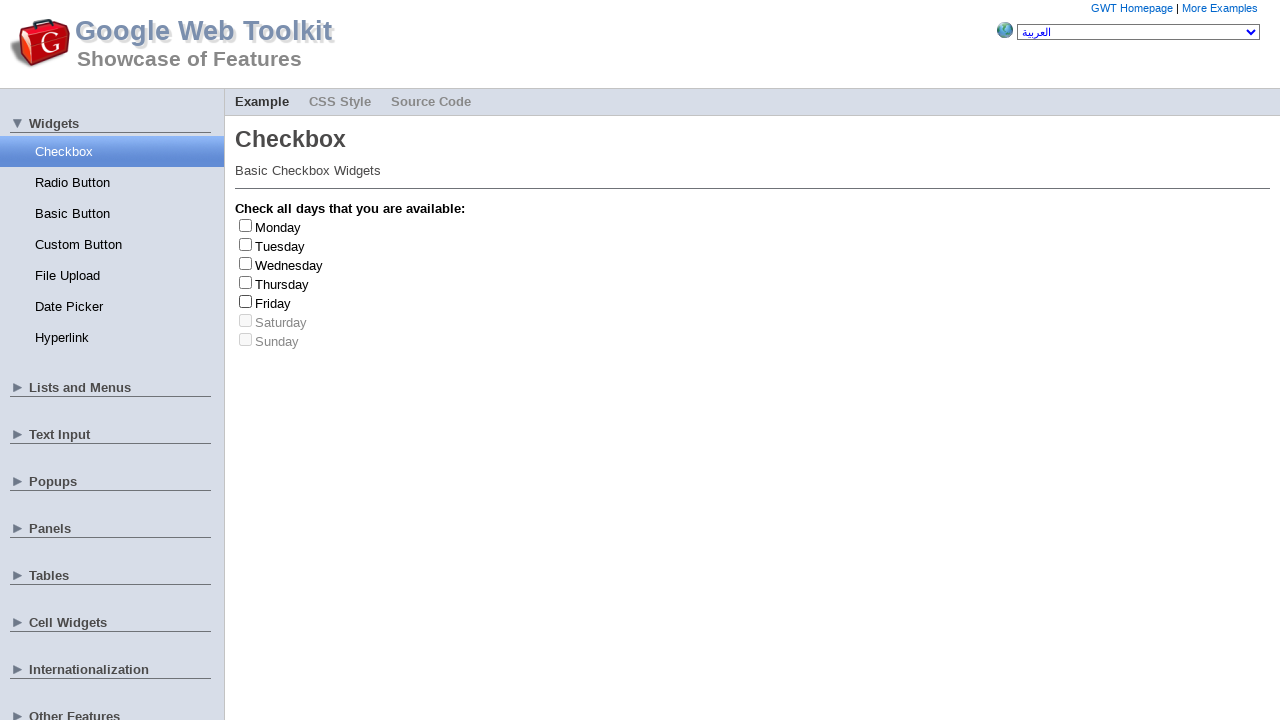

Friday was toggled (count: 1/3)
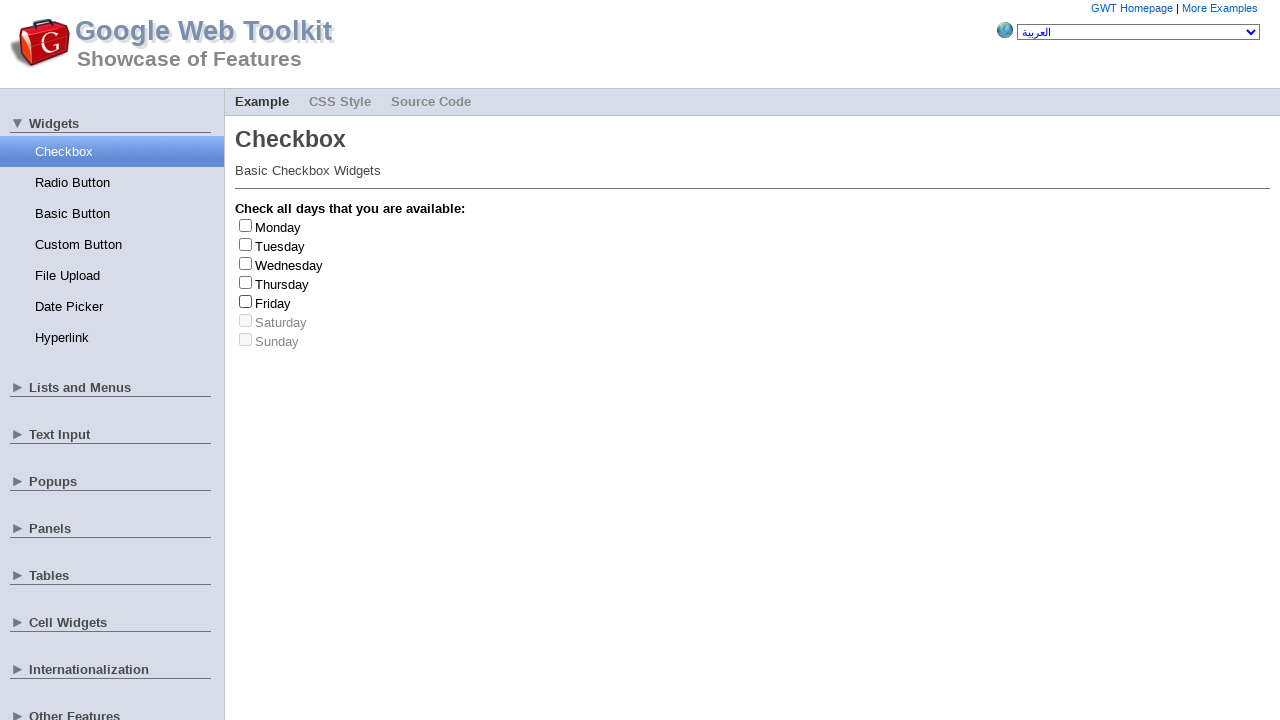

Clicked checkbox at index 1 to check at (246, 244) on input[type='checkbox'] >> nth=1
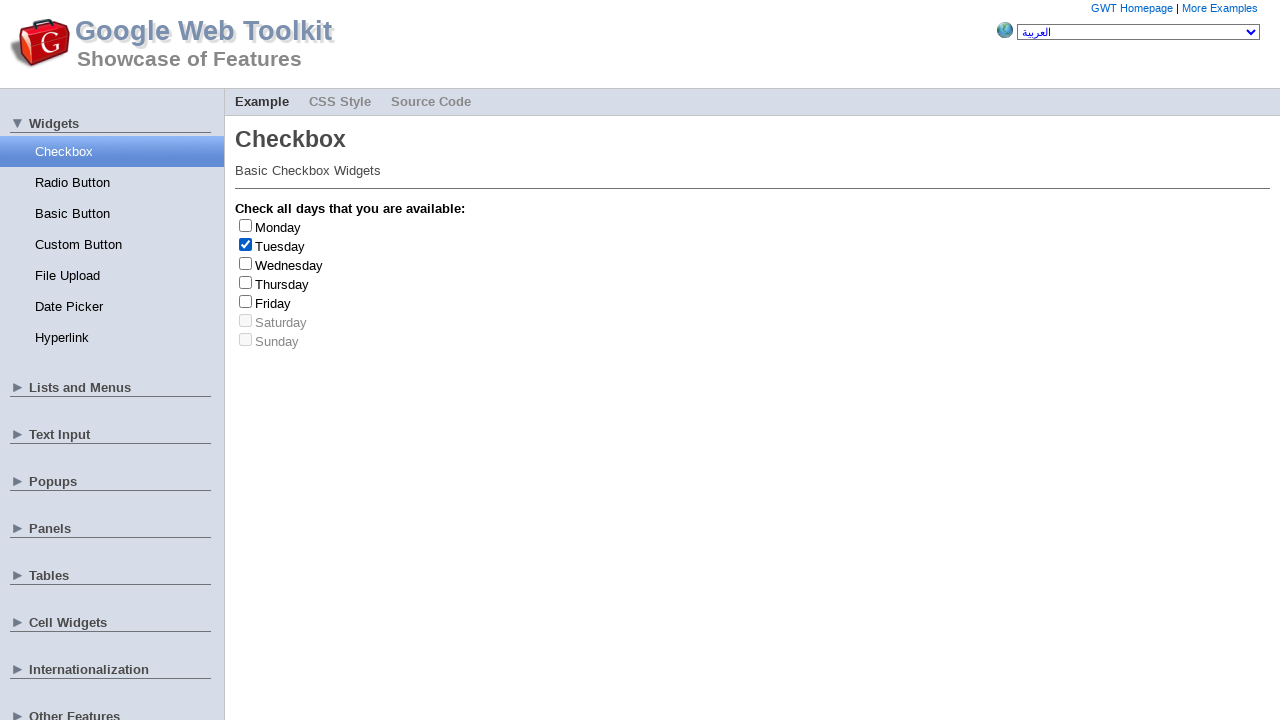

Retrieved label text: Tuesday
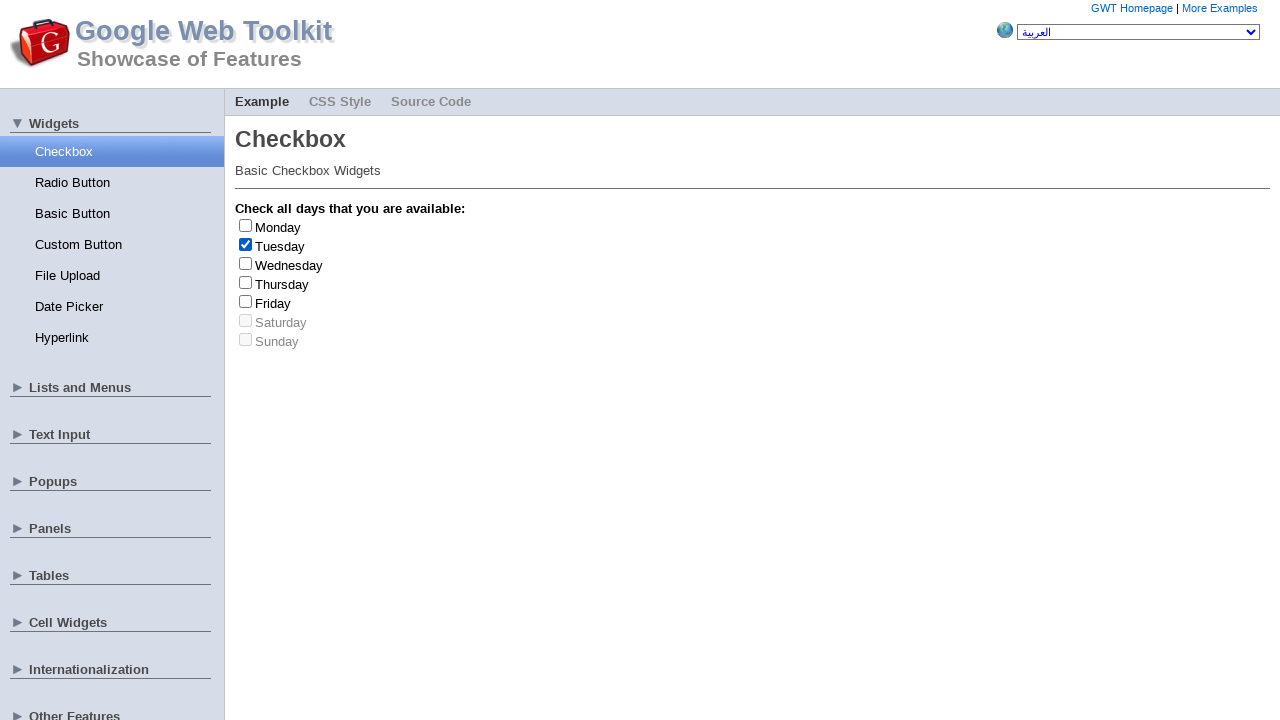

Clicked checkbox at index 1 to uncheck at (246, 244) on input[type='checkbox'] >> nth=1
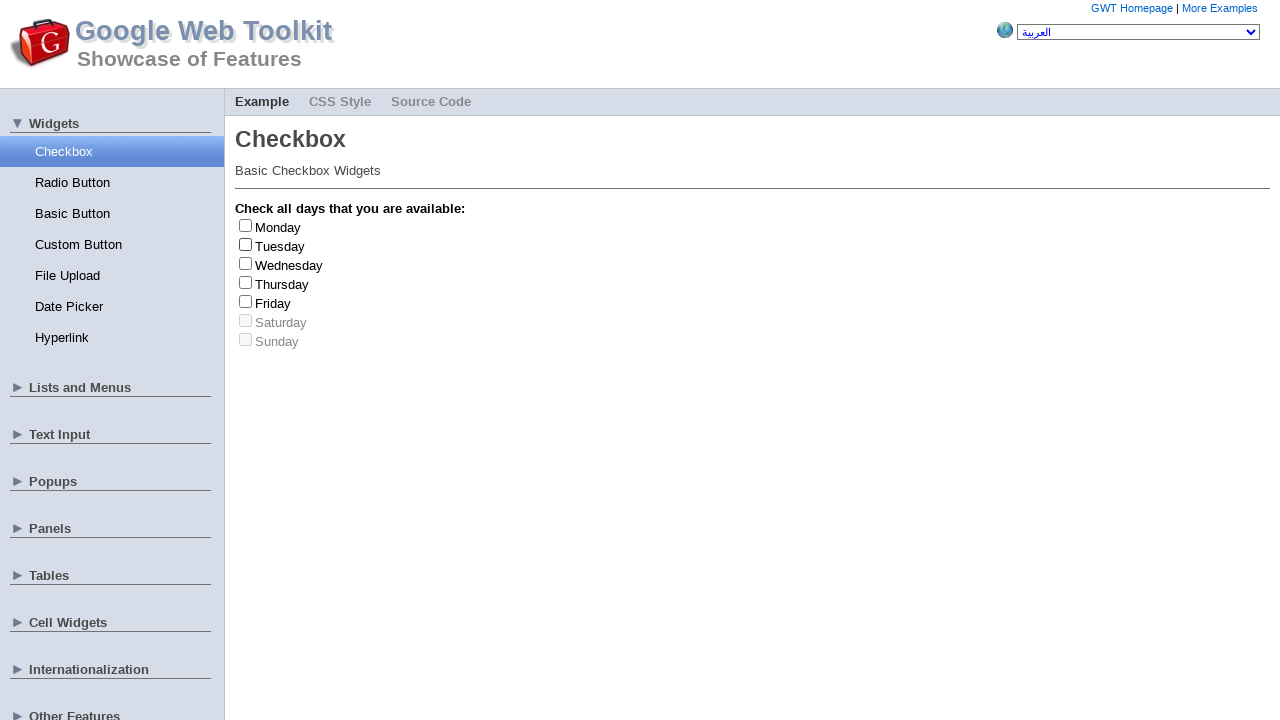

Clicked checkbox at index 1 to check at (246, 244) on input[type='checkbox'] >> nth=1
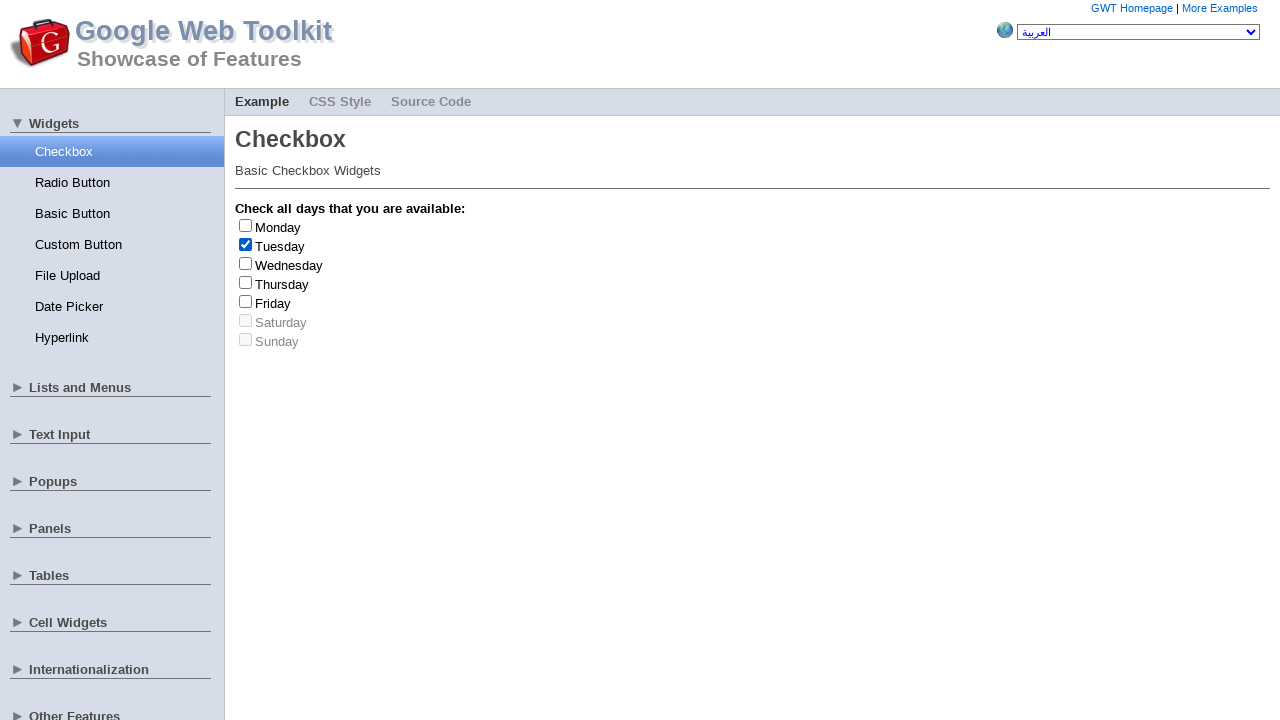

Retrieved label text: Tuesday
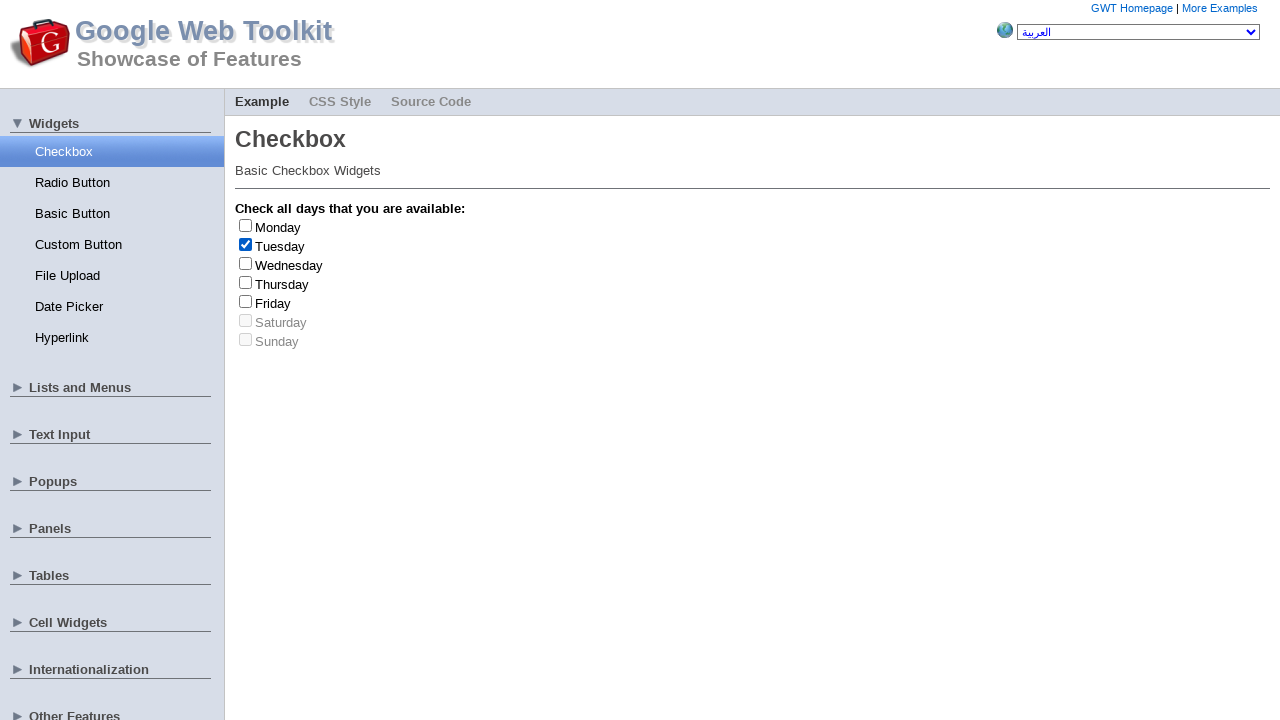

Clicked checkbox at index 1 to uncheck at (246, 244) on input[type='checkbox'] >> nth=1
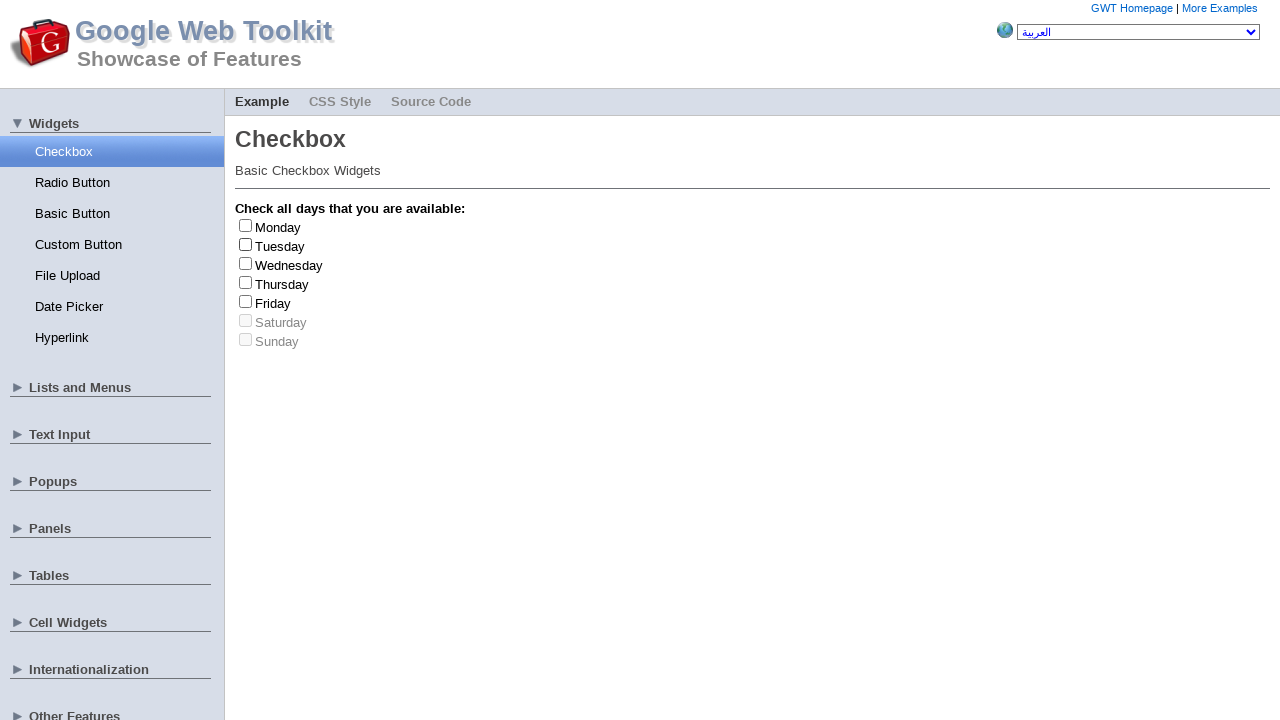

Clicked checkbox at index 3 to check at (246, 282) on input[type='checkbox'] >> nth=3
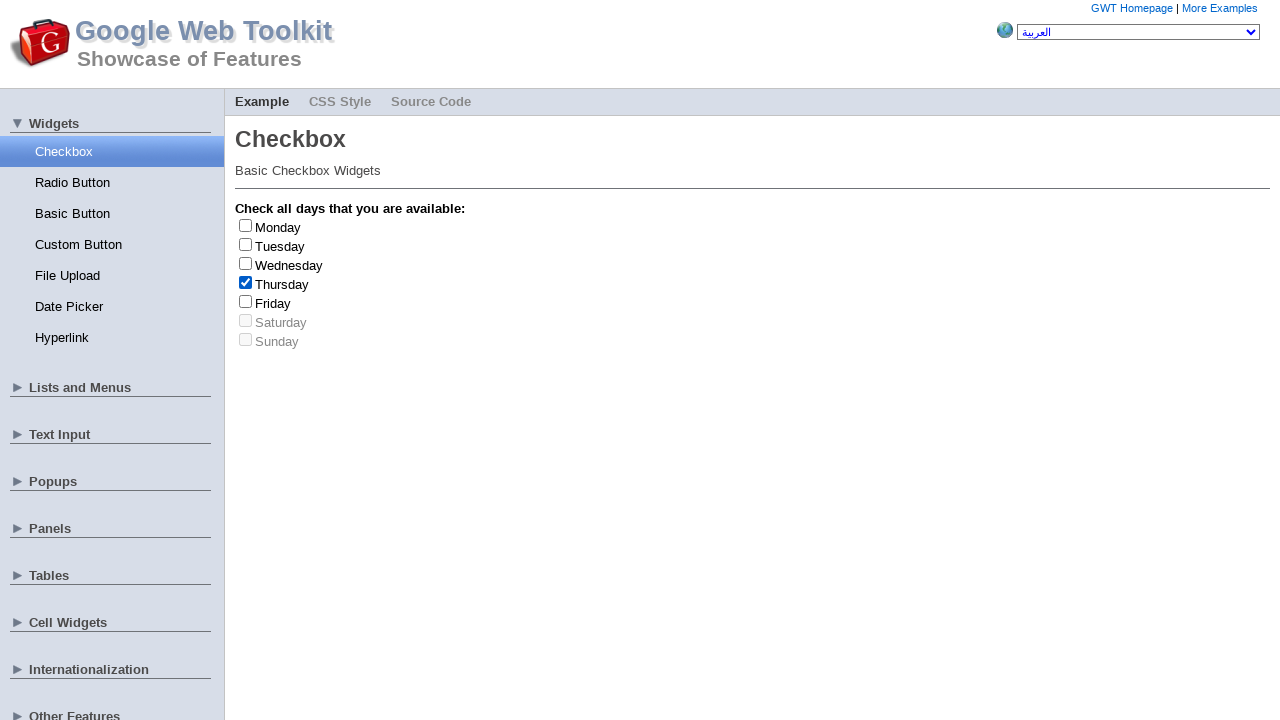

Retrieved label text: Thursday
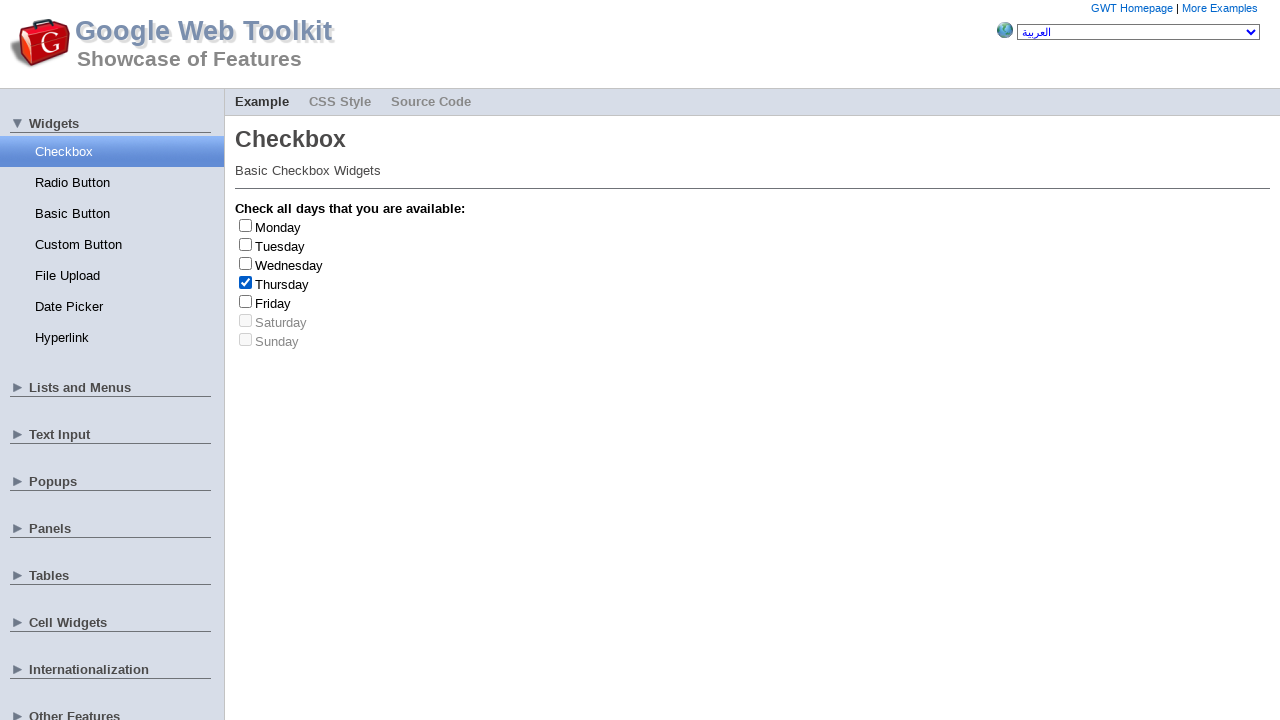

Clicked checkbox at index 3 to uncheck at (246, 282) on input[type='checkbox'] >> nth=3
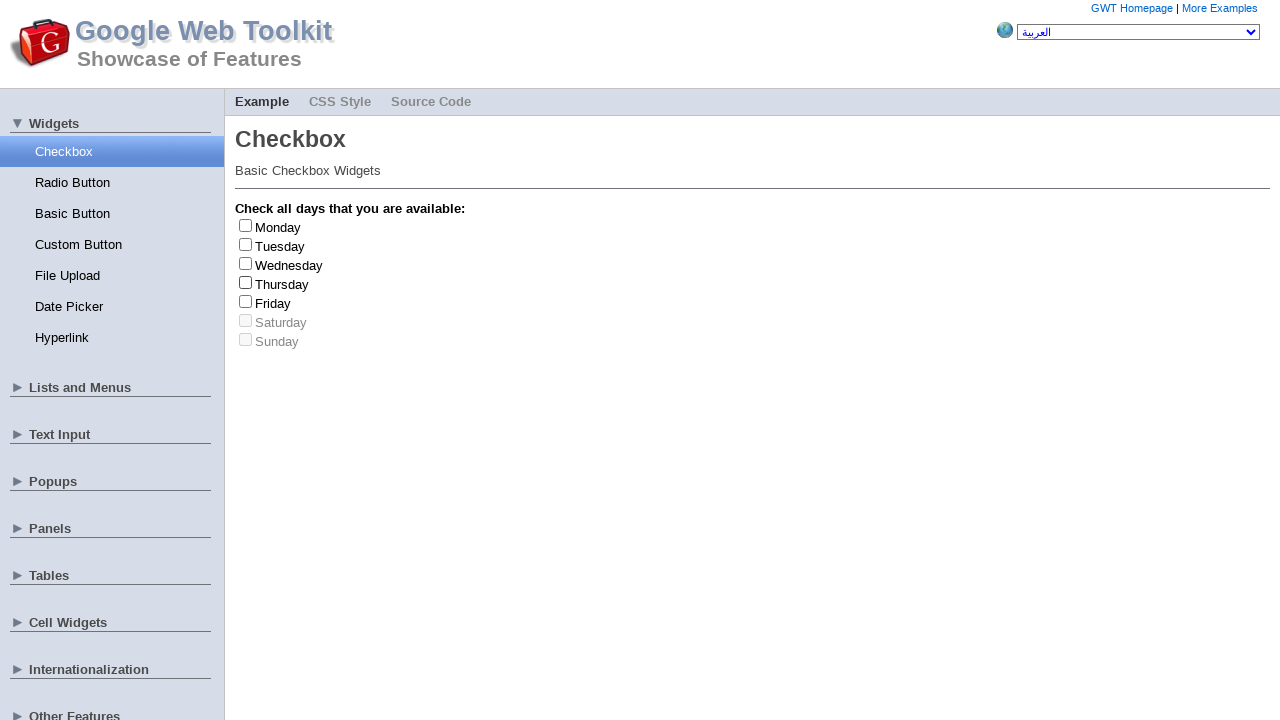

Clicked checkbox at index 1 to check at (246, 244) on input[type='checkbox'] >> nth=1
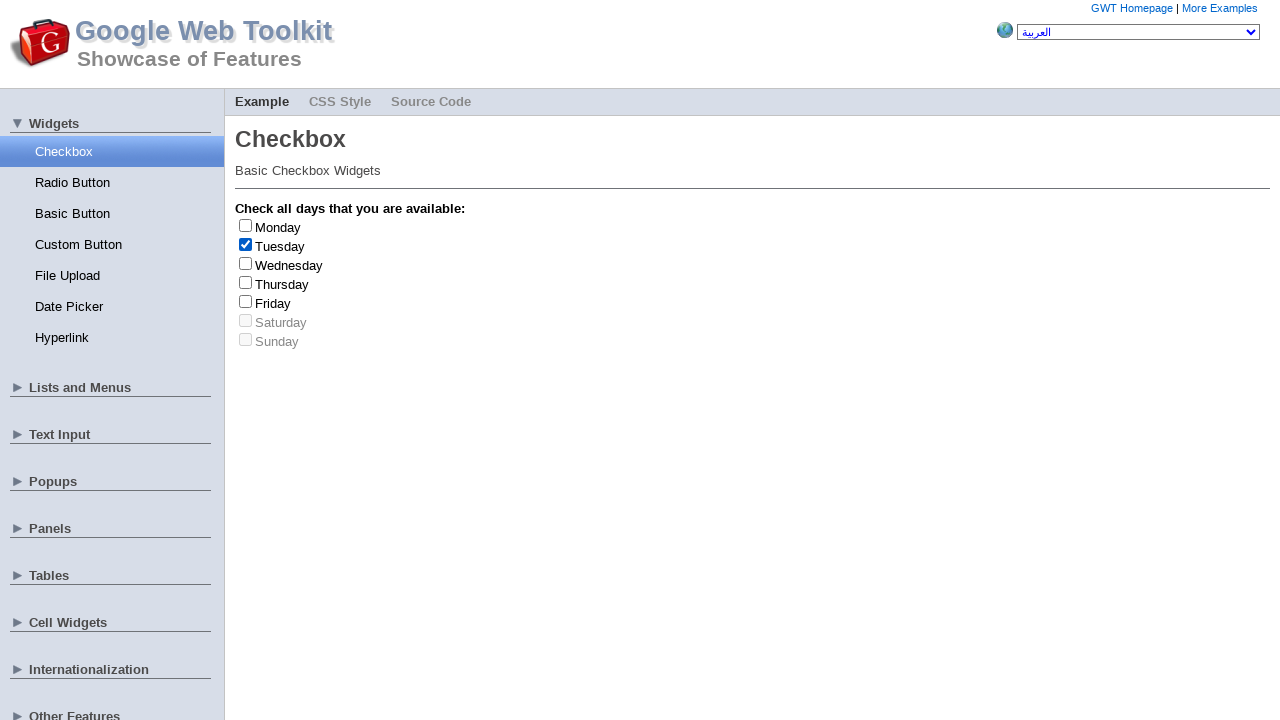

Retrieved label text: Tuesday
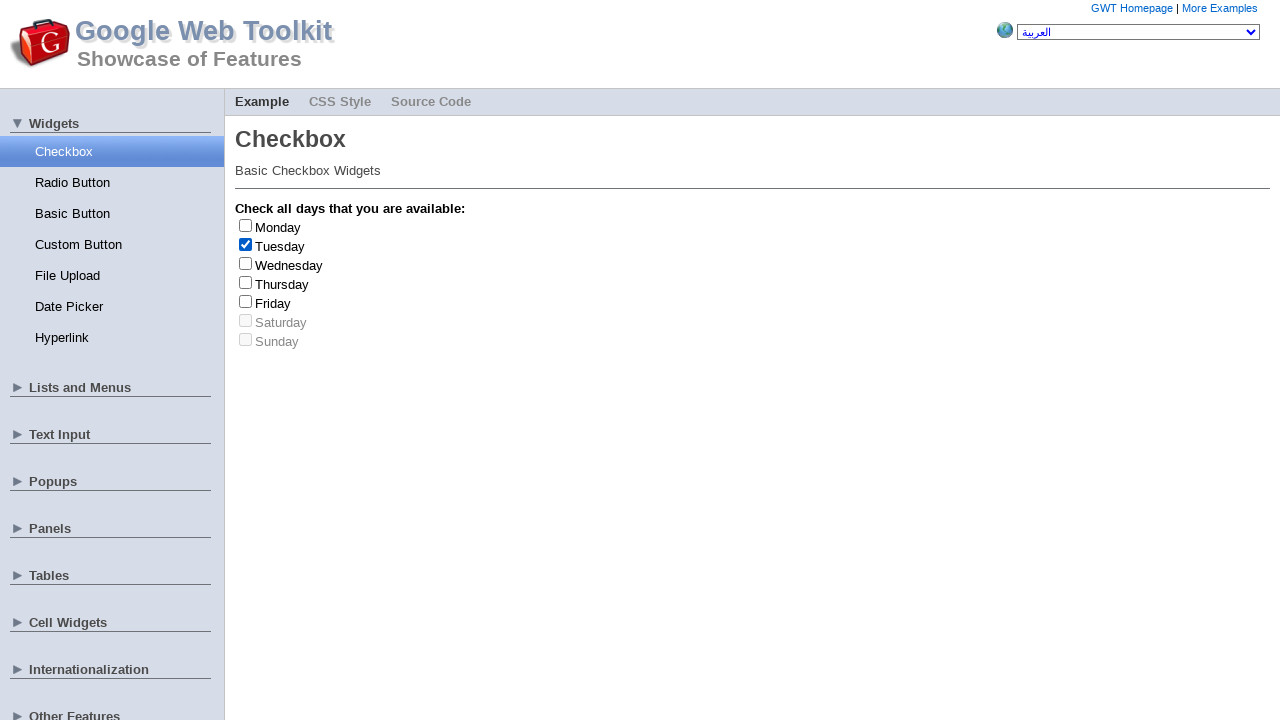

Clicked checkbox at index 1 to uncheck at (246, 244) on input[type='checkbox'] >> nth=1
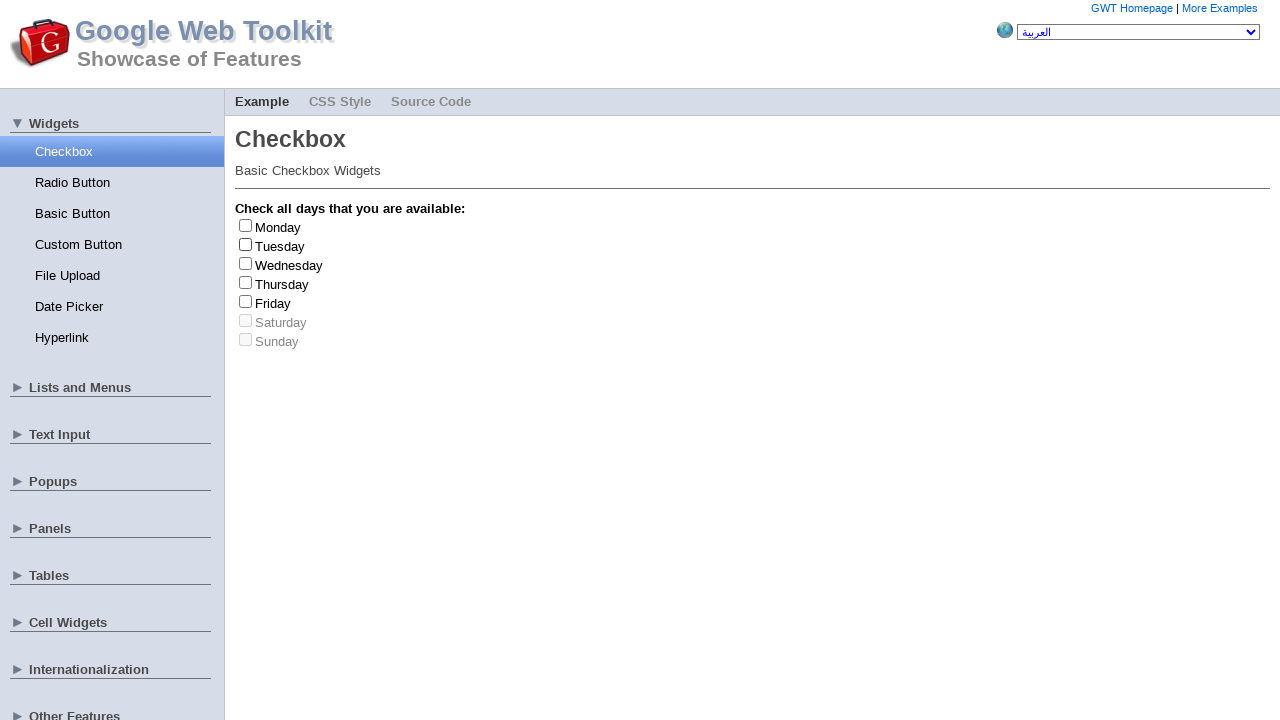

Clicked checkbox at index 4 to check at (246, 301) on input[type='checkbox'] >> nth=4
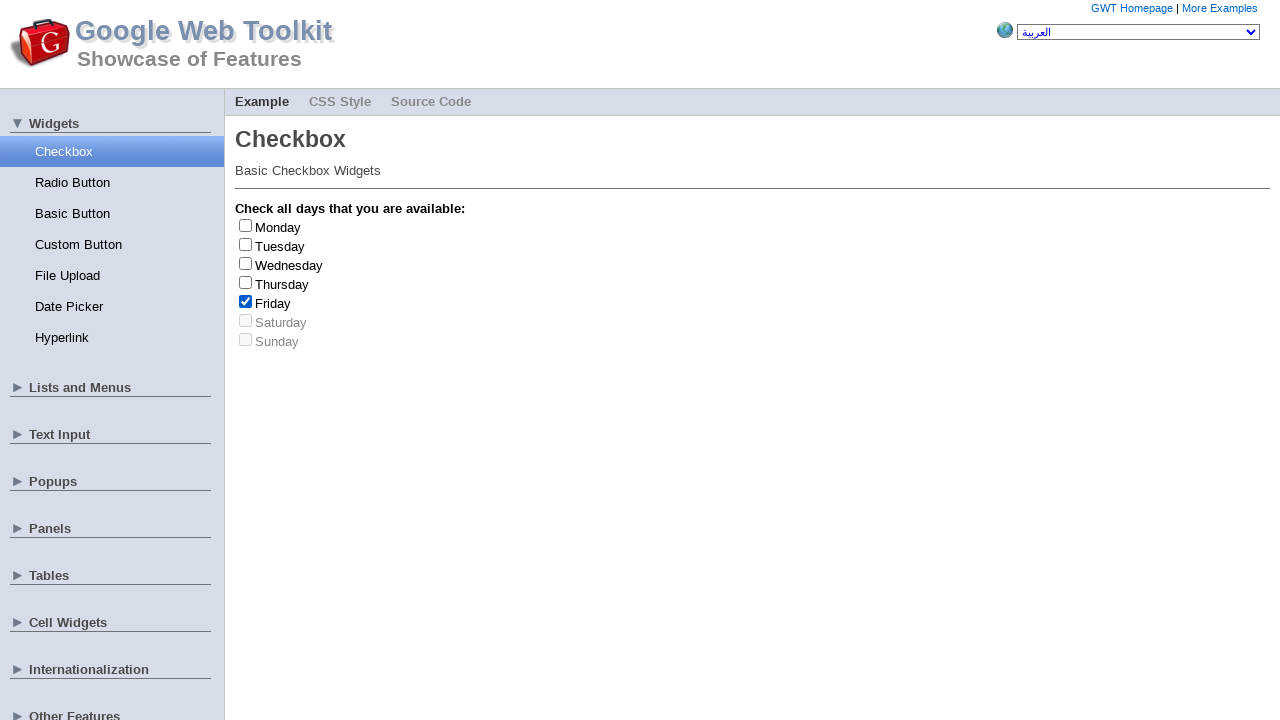

Retrieved label text: Friday
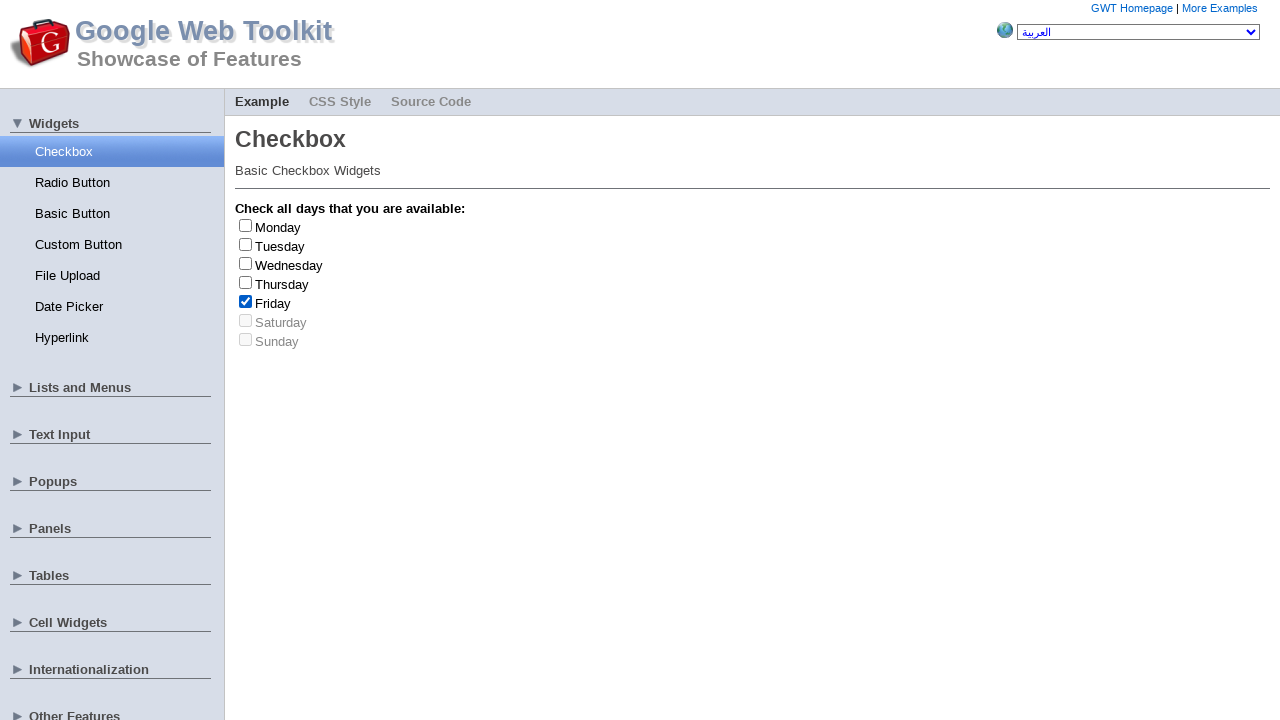

Clicked checkbox at index 4 to uncheck at (246, 301) on input[type='checkbox'] >> nth=4
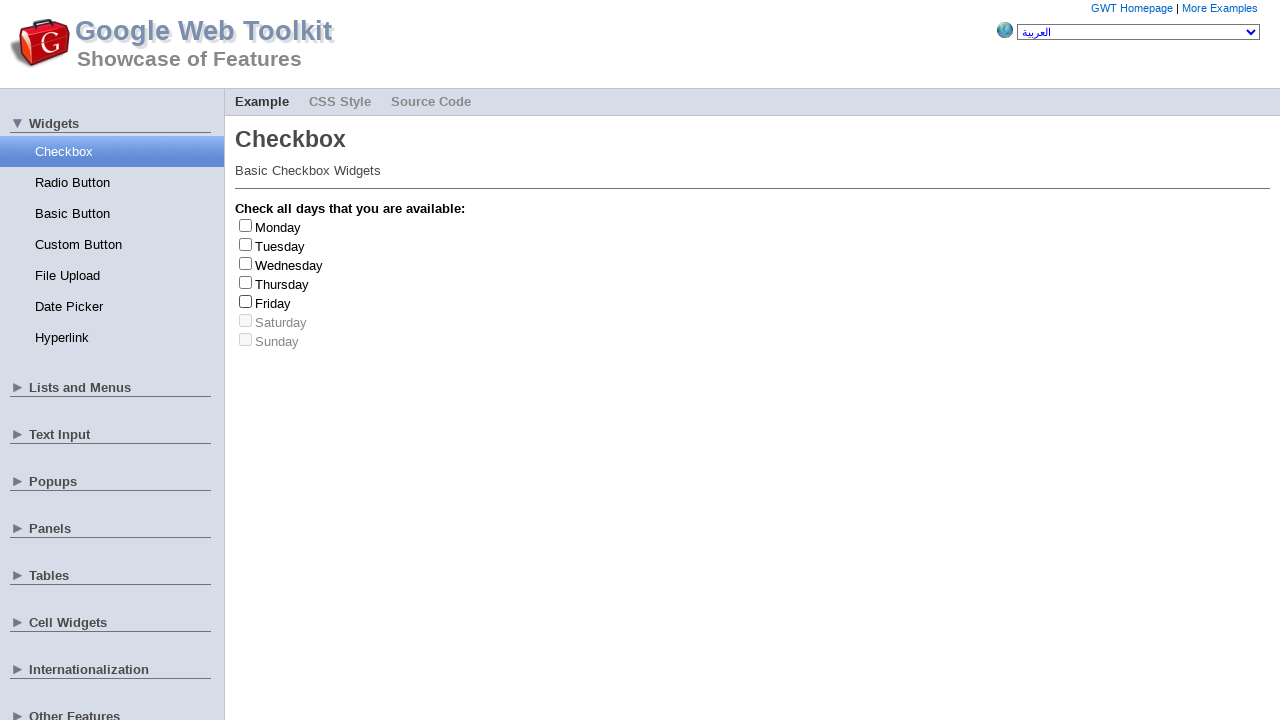

Friday was toggled (count: 2/3)
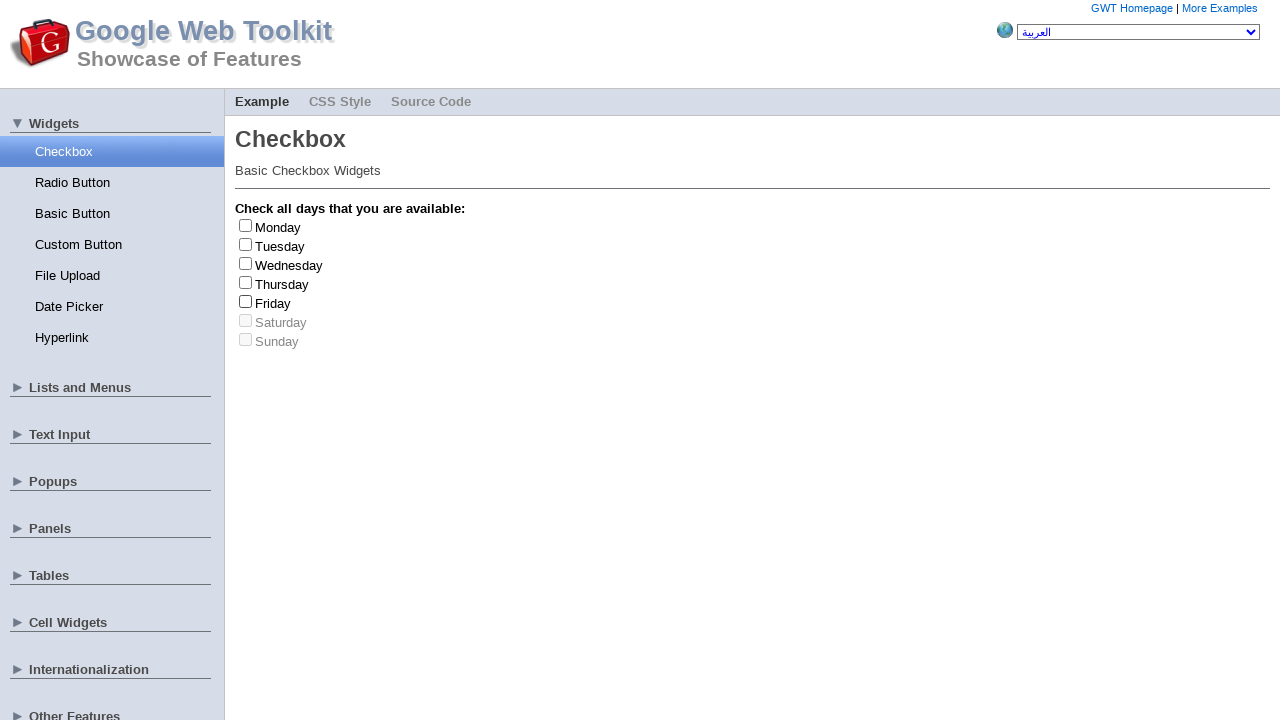

Clicked checkbox at index 4 to check at (246, 301) on input[type='checkbox'] >> nth=4
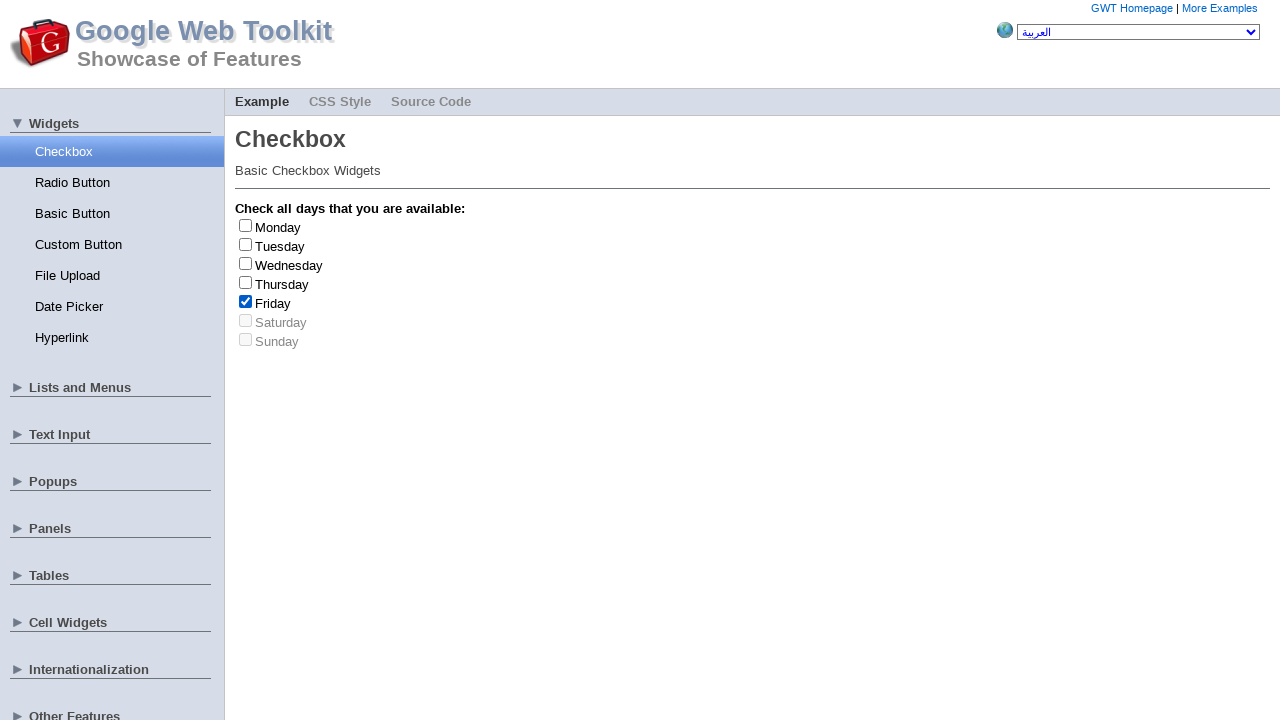

Retrieved label text: Friday
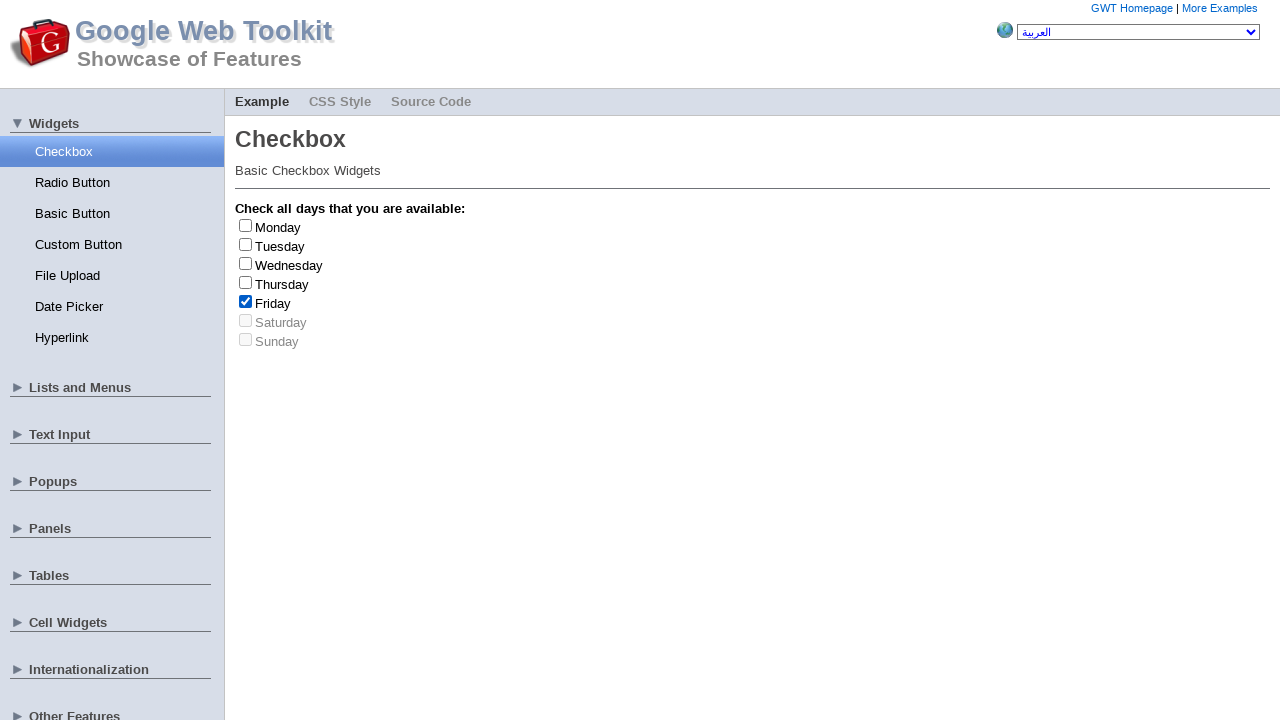

Clicked checkbox at index 4 to uncheck at (246, 301) on input[type='checkbox'] >> nth=4
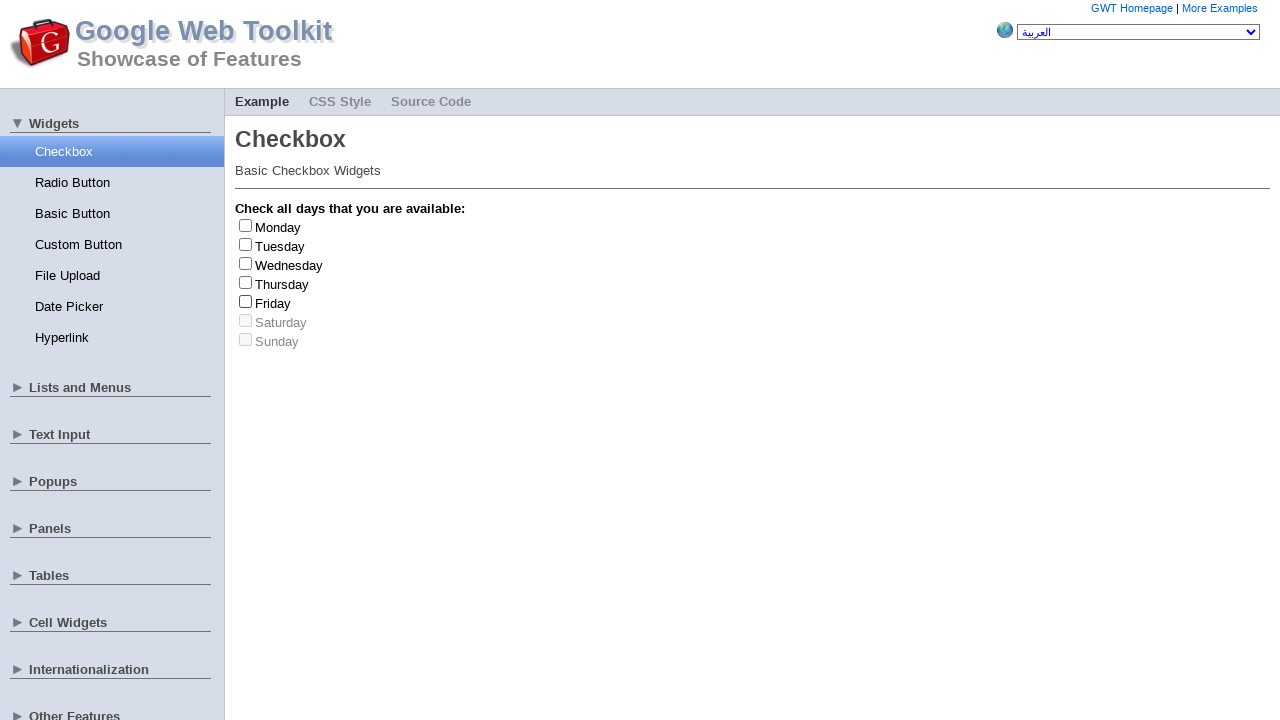

Friday was toggled (count: 3/3)
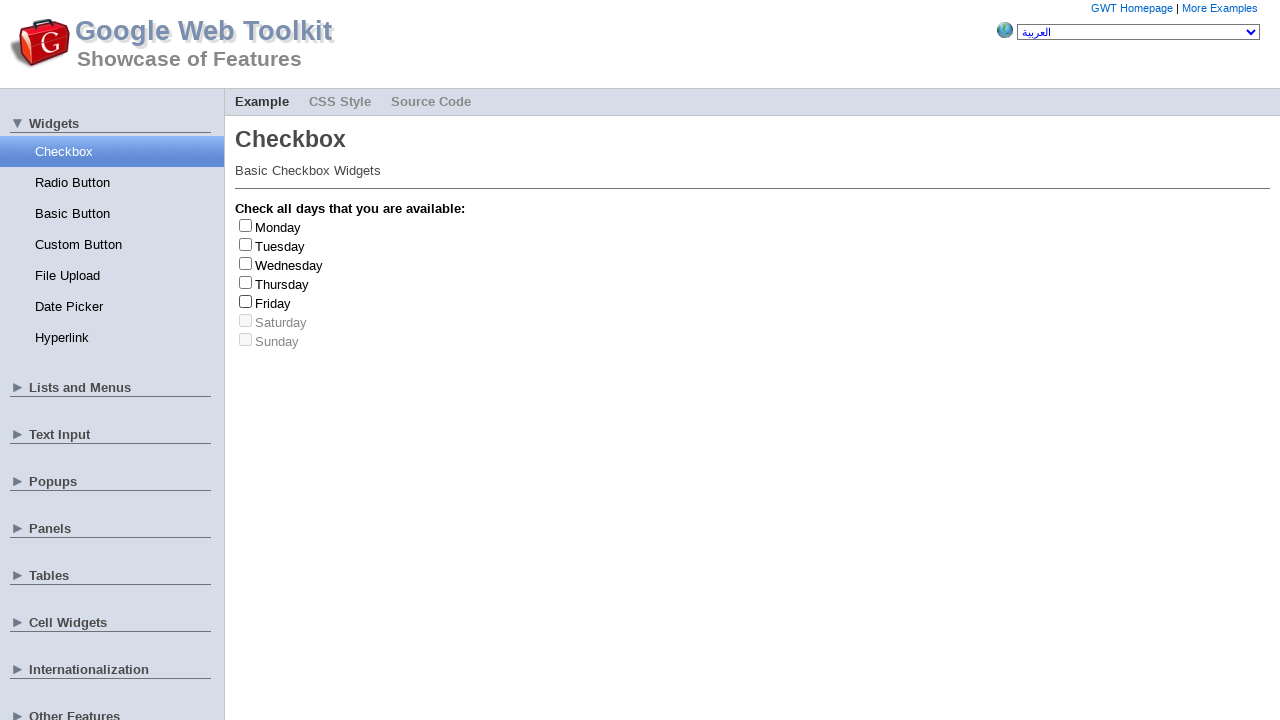

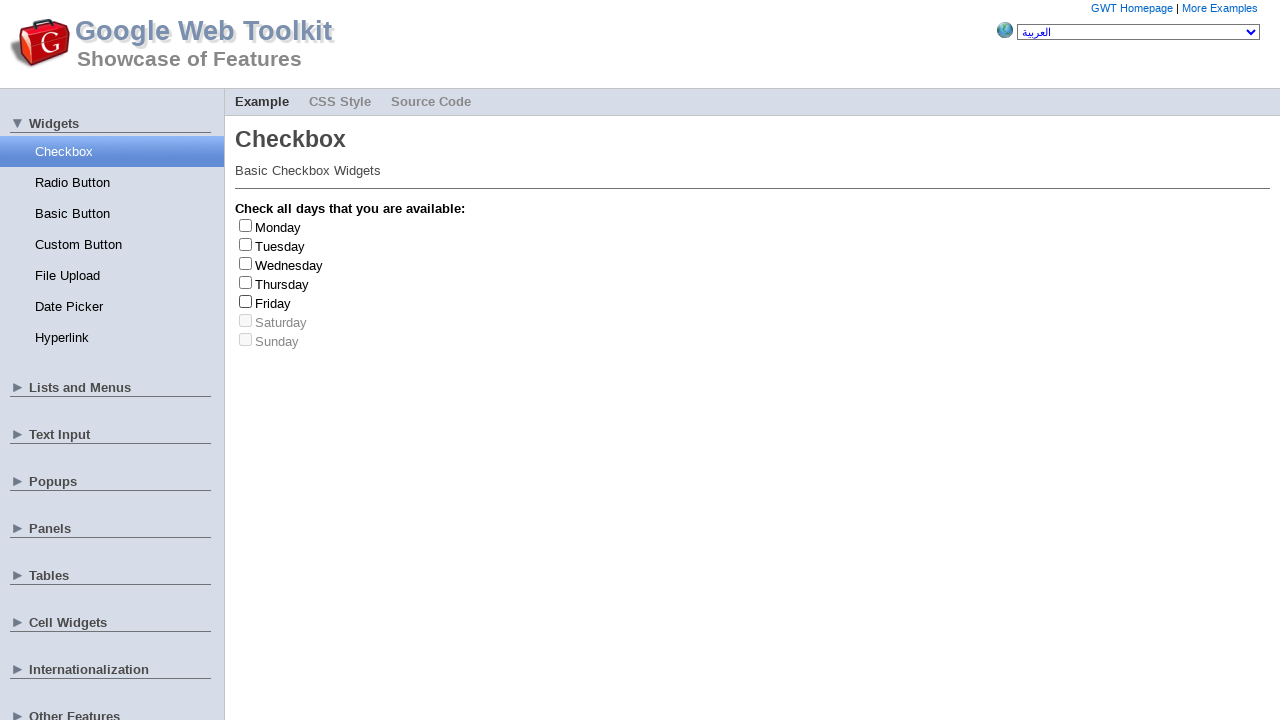